Navigates to W3Schools, finds the SQL navigation link, clicks it, starts the SQL quiz, and completes 25 quiz questions by selecting the second option for each question

Starting URL: https://www.w3schools.com/

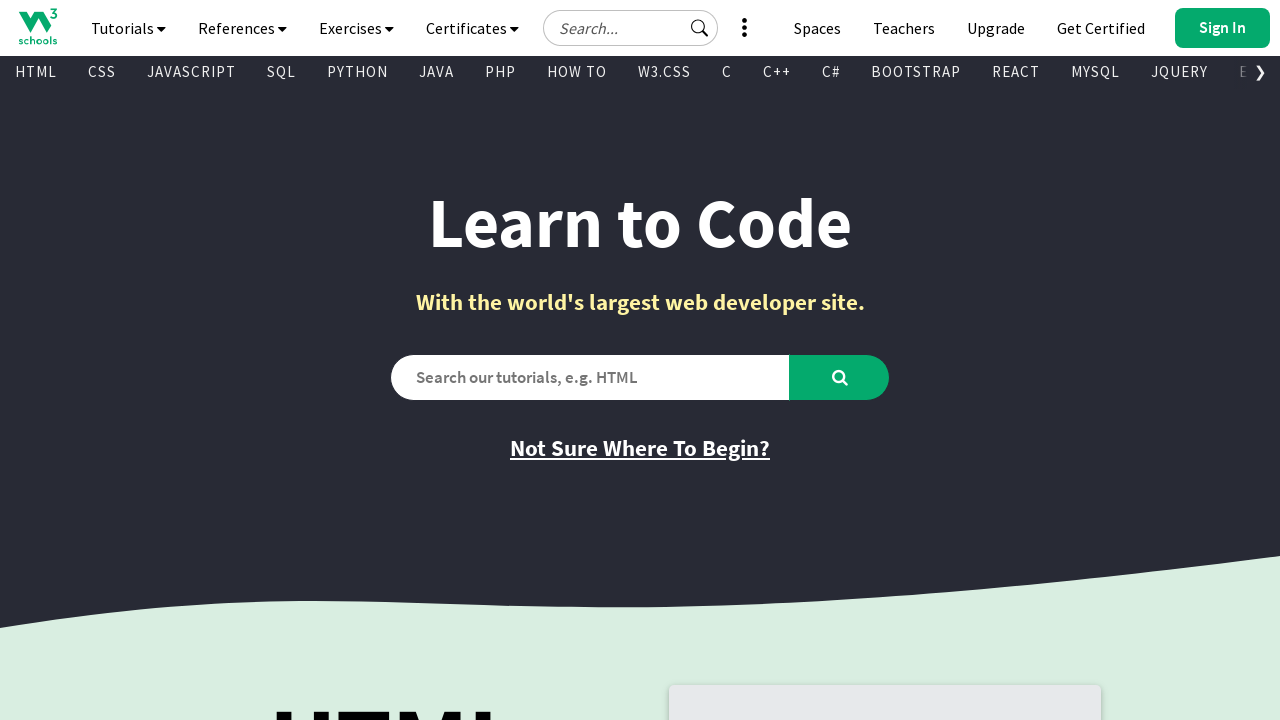

Located all navigation links
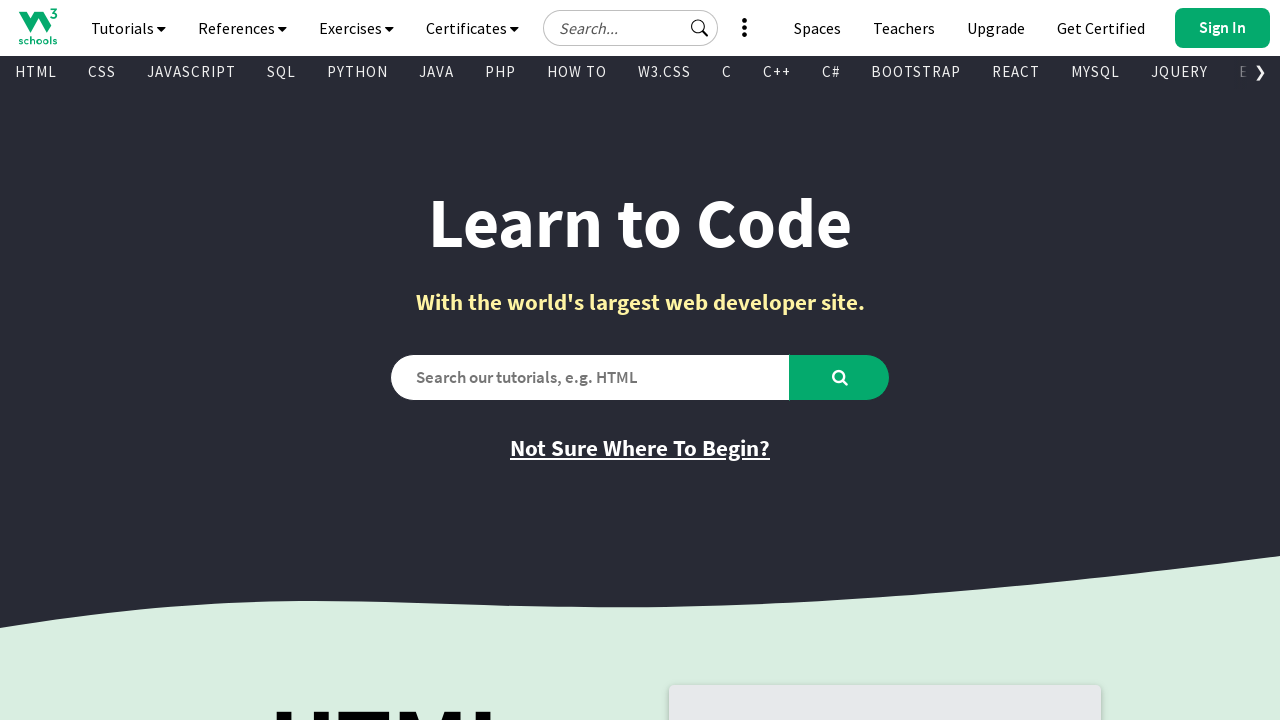

Clicked SQL navigation link at (282, 72) on a.ga-nav >> nth=4
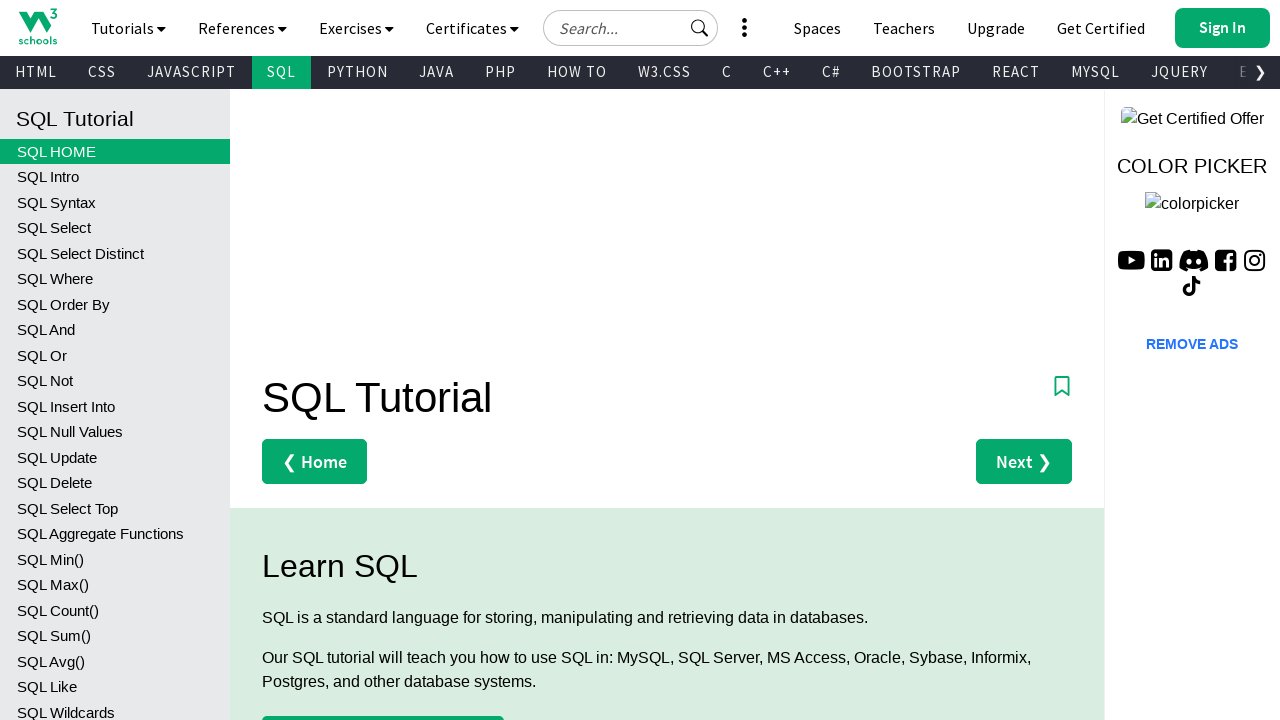

Clicked 'Start SQL Quiz!' button at (332, 360) on xpath=//a[normalize-space()='Start SQL Quiz!']
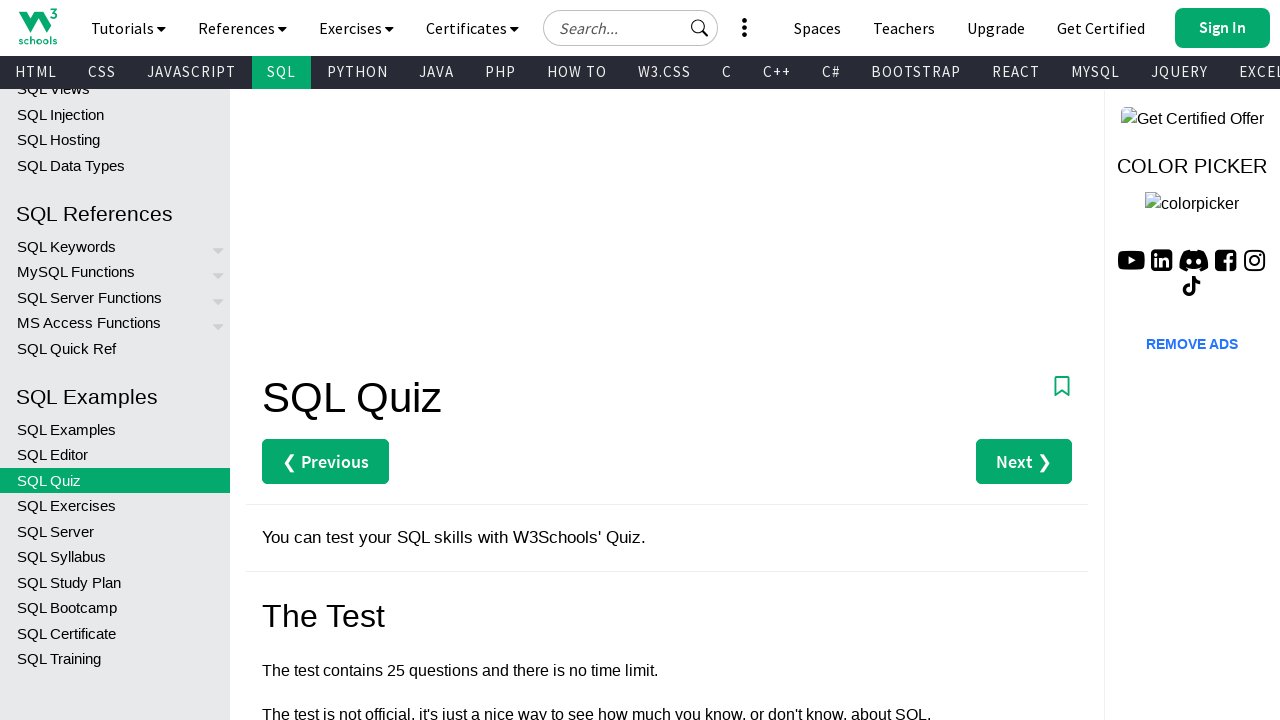

Clicked 'Start the SQL Quiz' button to begin quiz at (375, 360) on xpath=//a[contains(text(),'Start the SQL Quiz ❯')]
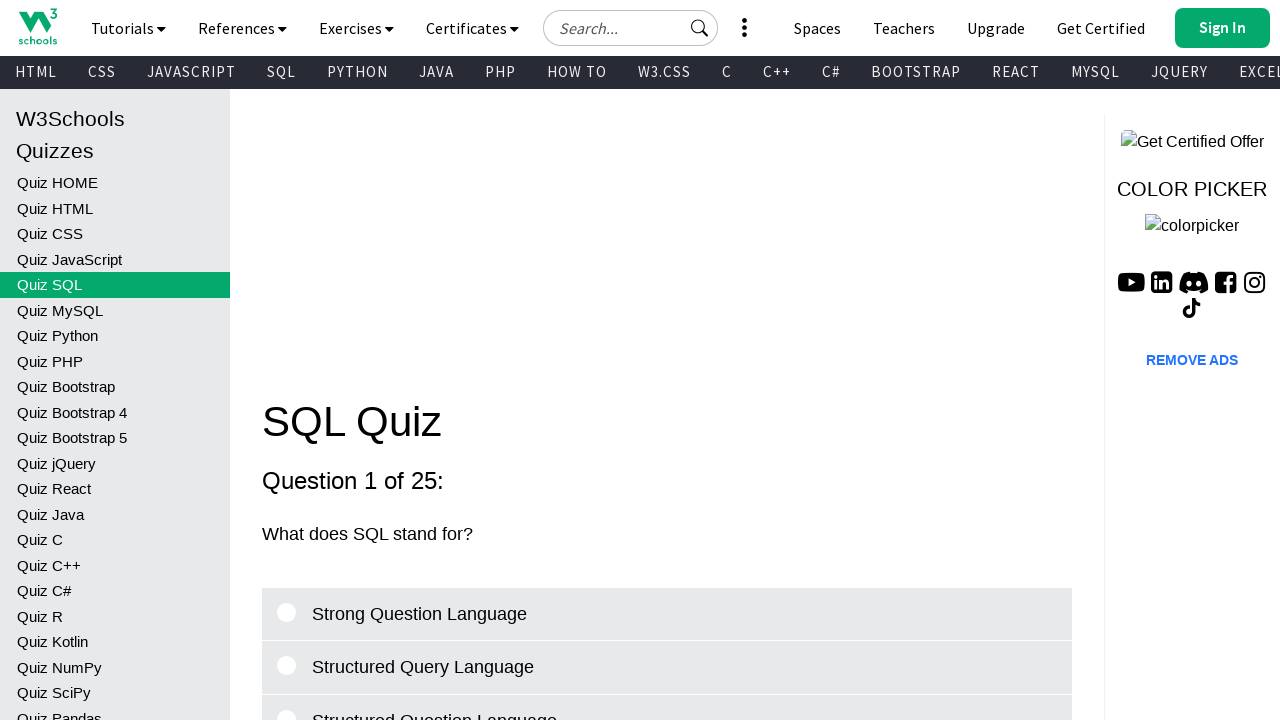

Selected second option for question 1 at (667, 694) on label#label2
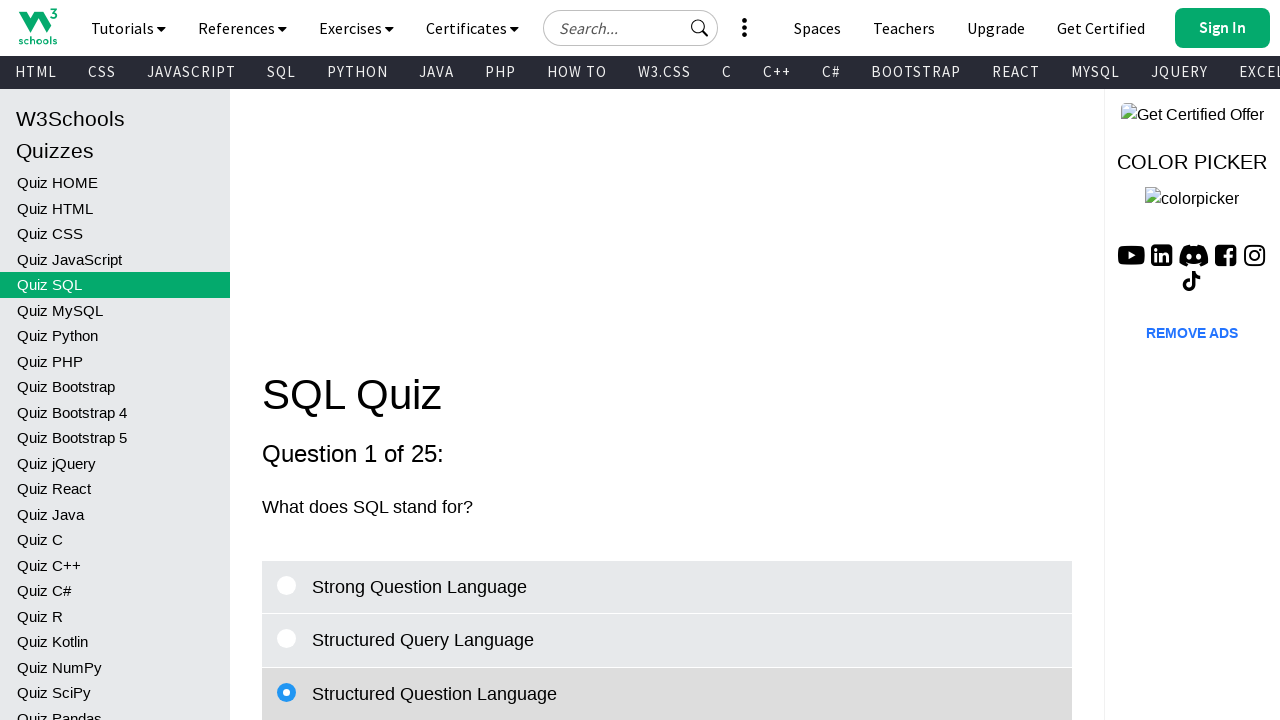

Clicked Next button to proceed to question 2 at (319, 360) on xpath=//button[contains(text(),'Next ❯')]
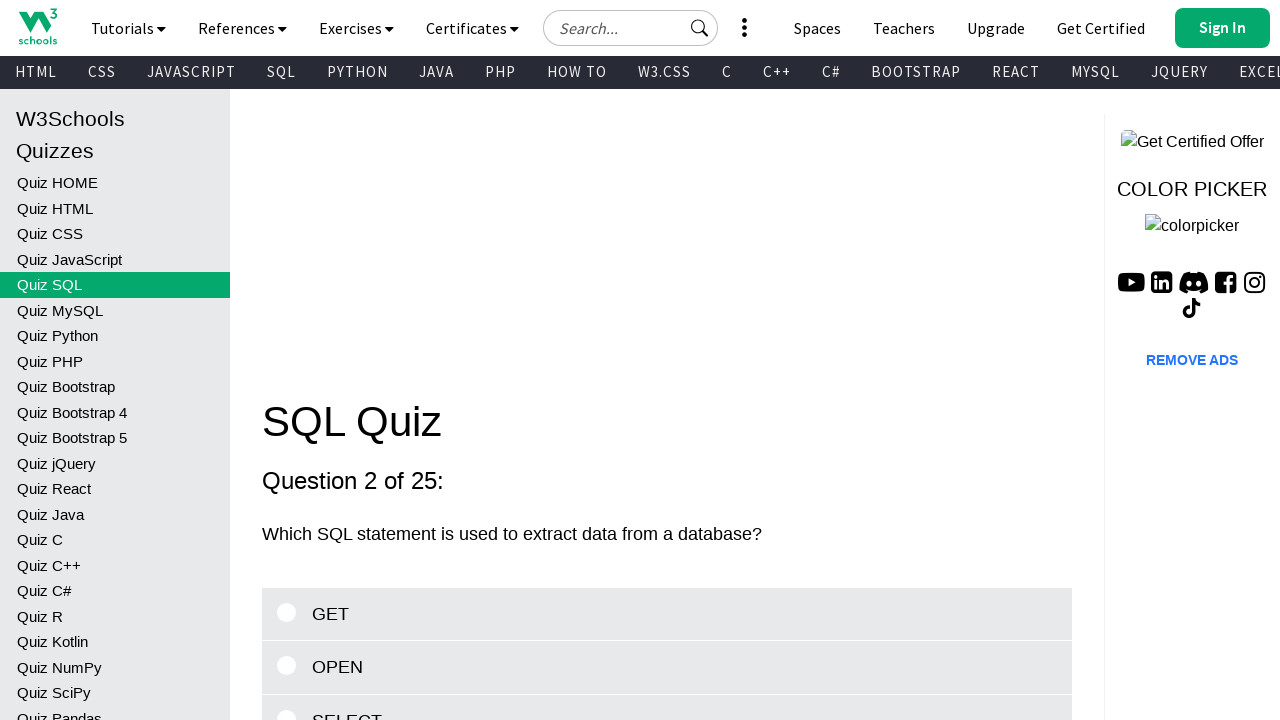

Selected second option for question 2 at (667, 361) on label#label2
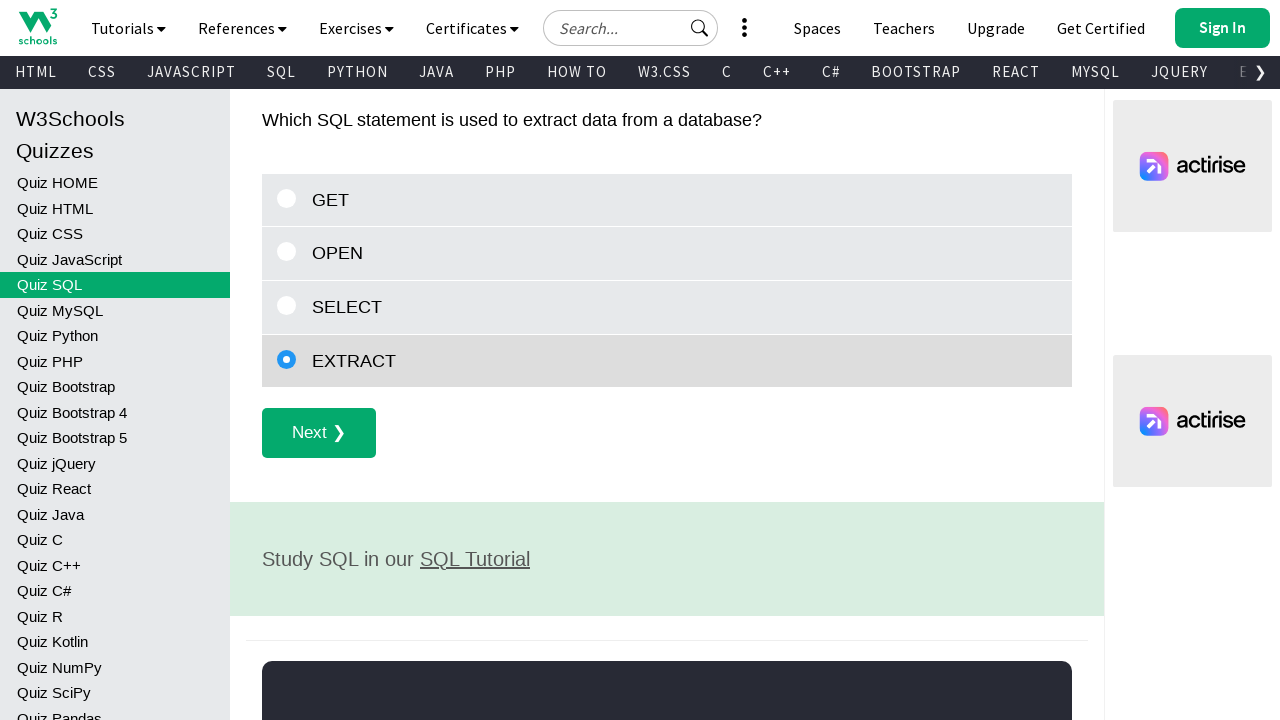

Clicked Next button to proceed to question 3 at (319, 433) on xpath=//button[contains(text(),'Next ❯')]
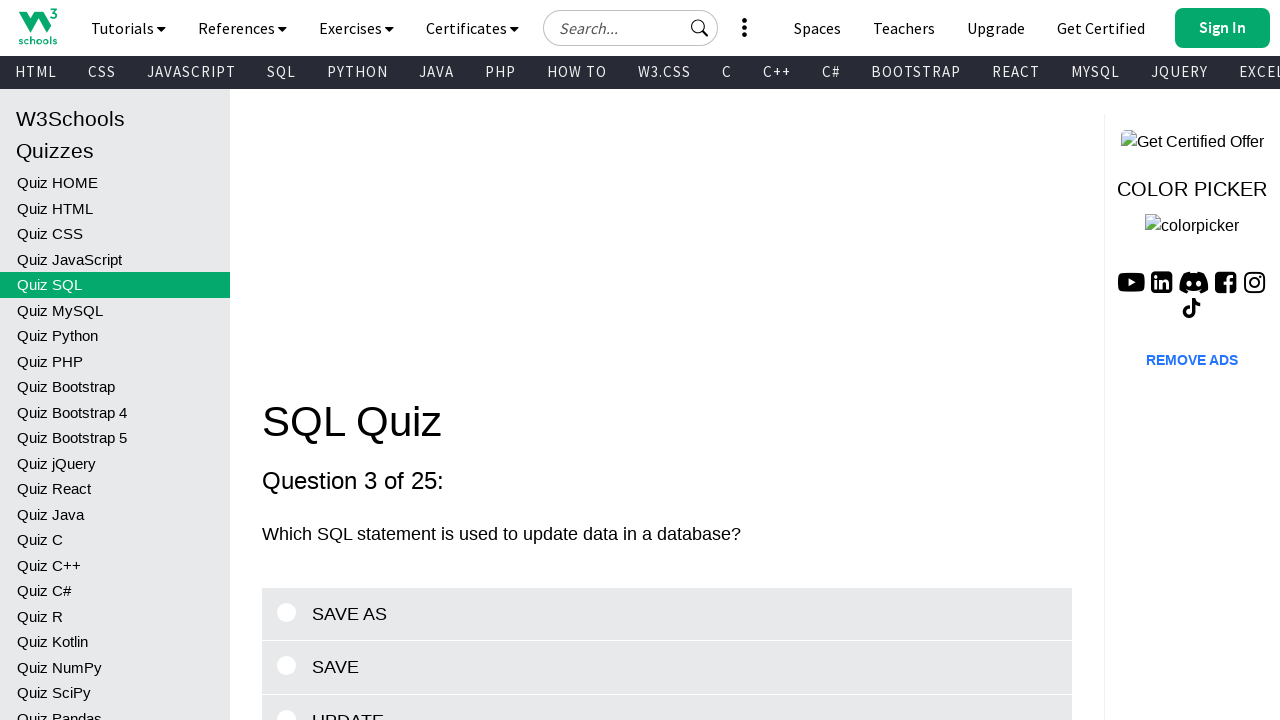

Selected second option for question 3 at (667, 361) on label#label2
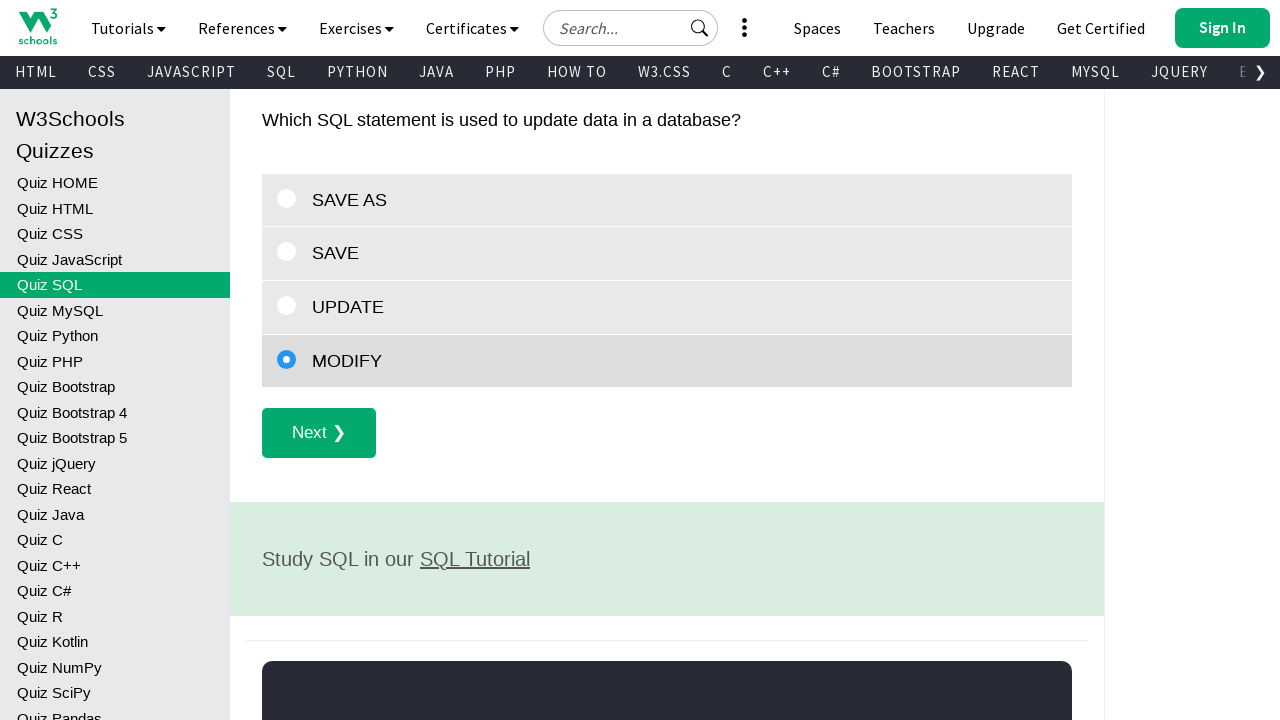

Clicked Next button to proceed to question 4 at (319, 433) on xpath=//button[contains(text(),'Next ❯')]
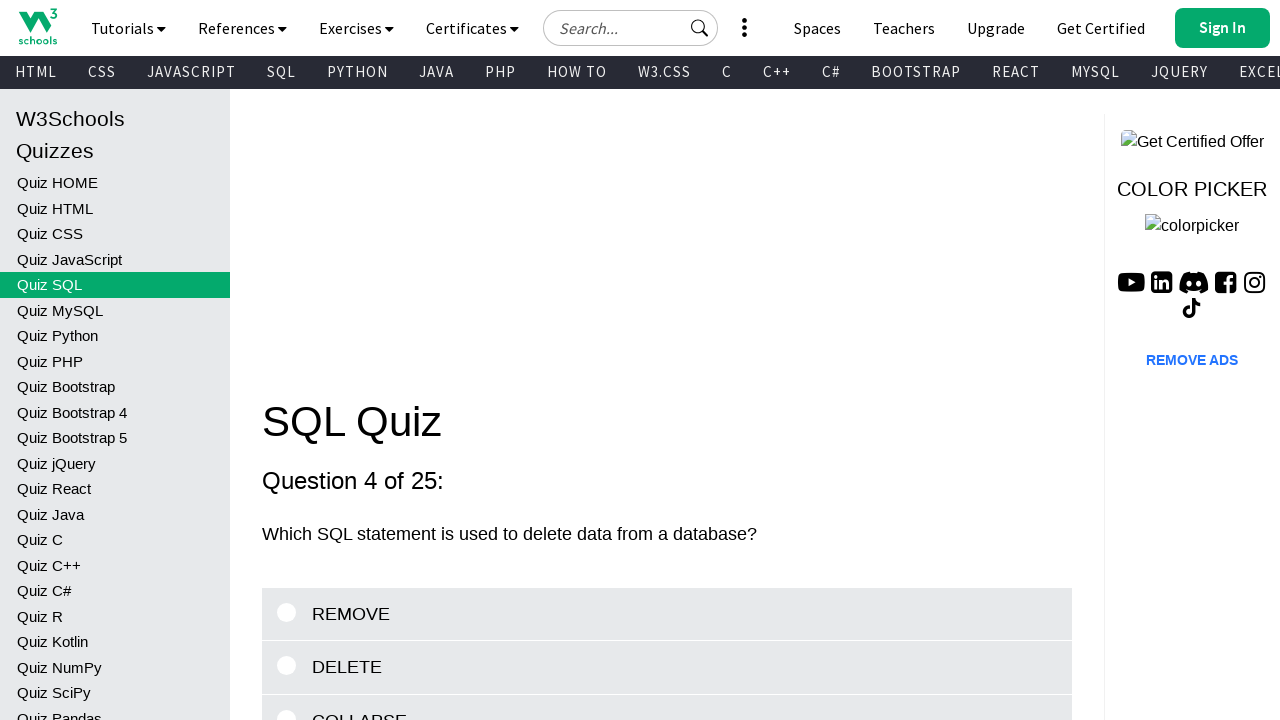

Selected second option for question 4 at (667, 668) on label#label2
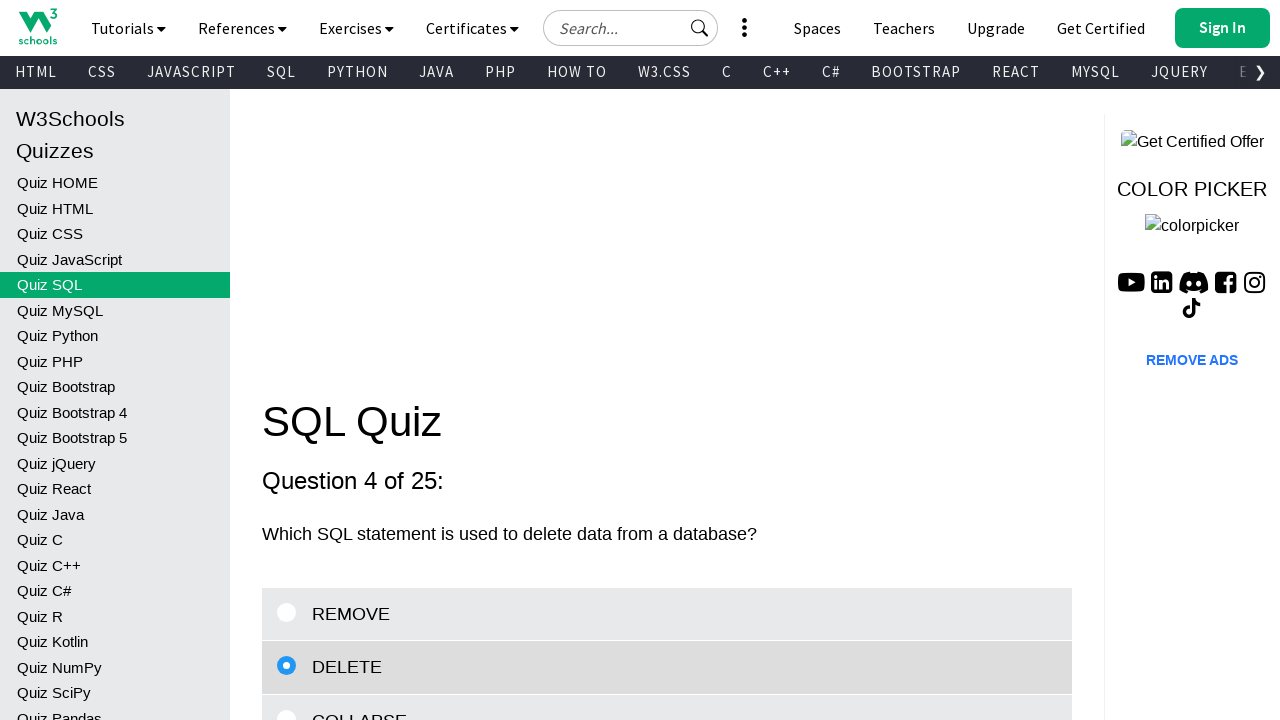

Clicked Next button to proceed to question 5 at (319, 360) on xpath=//button[contains(text(),'Next ❯')]
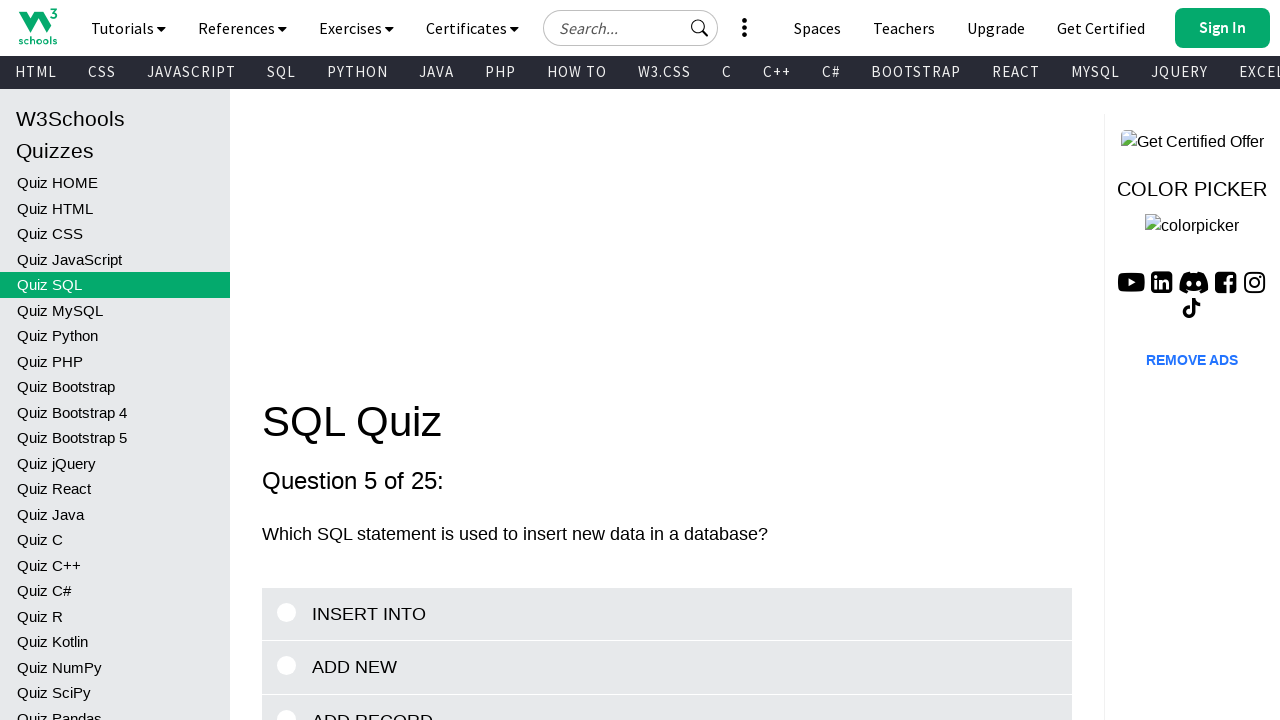

Selected second option for question 5 at (667, 694) on label#label2
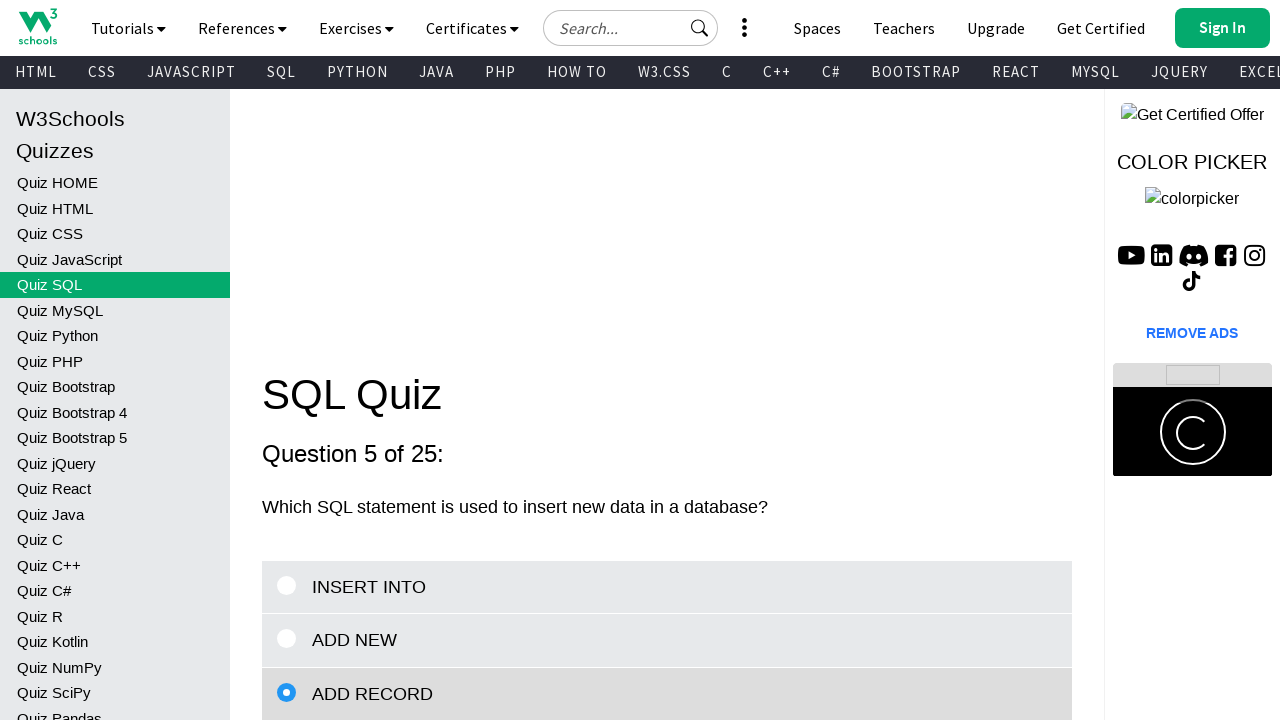

Clicked Next button to proceed to question 6 at (319, 361) on xpath=//button[contains(text(),'Next ❯')]
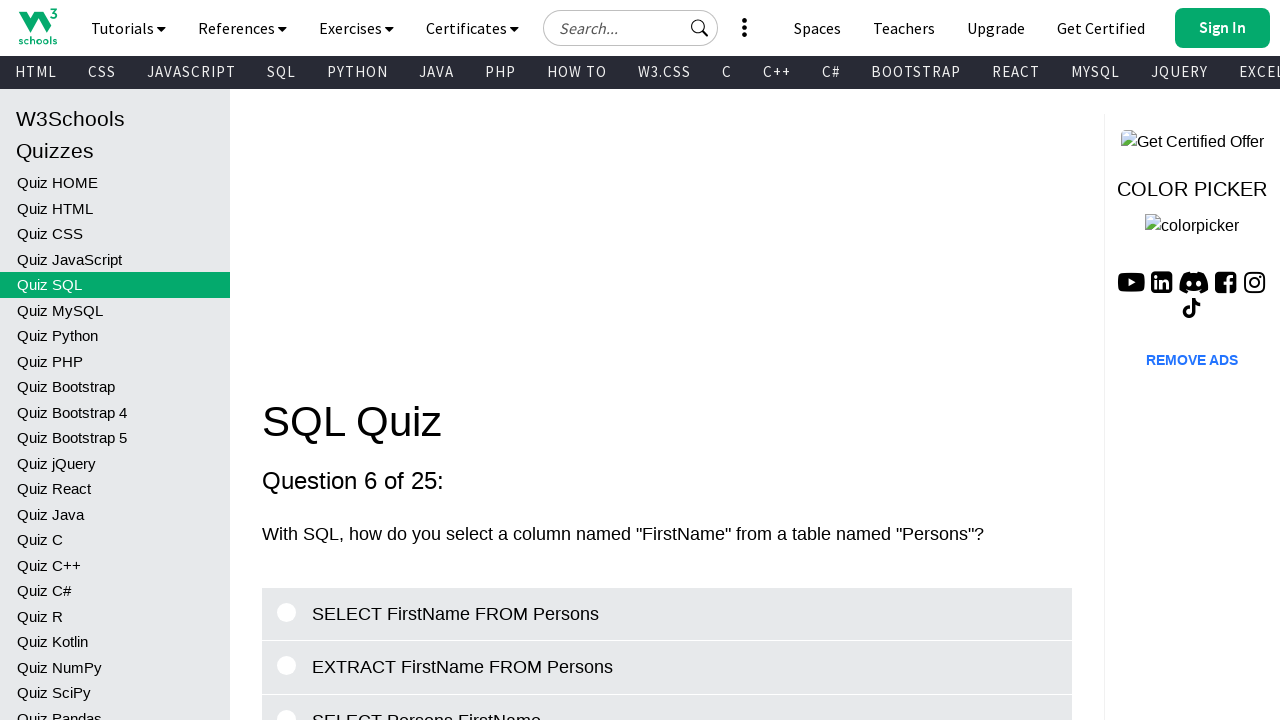

Selected second option for question 6 at (667, 614) on label#label2
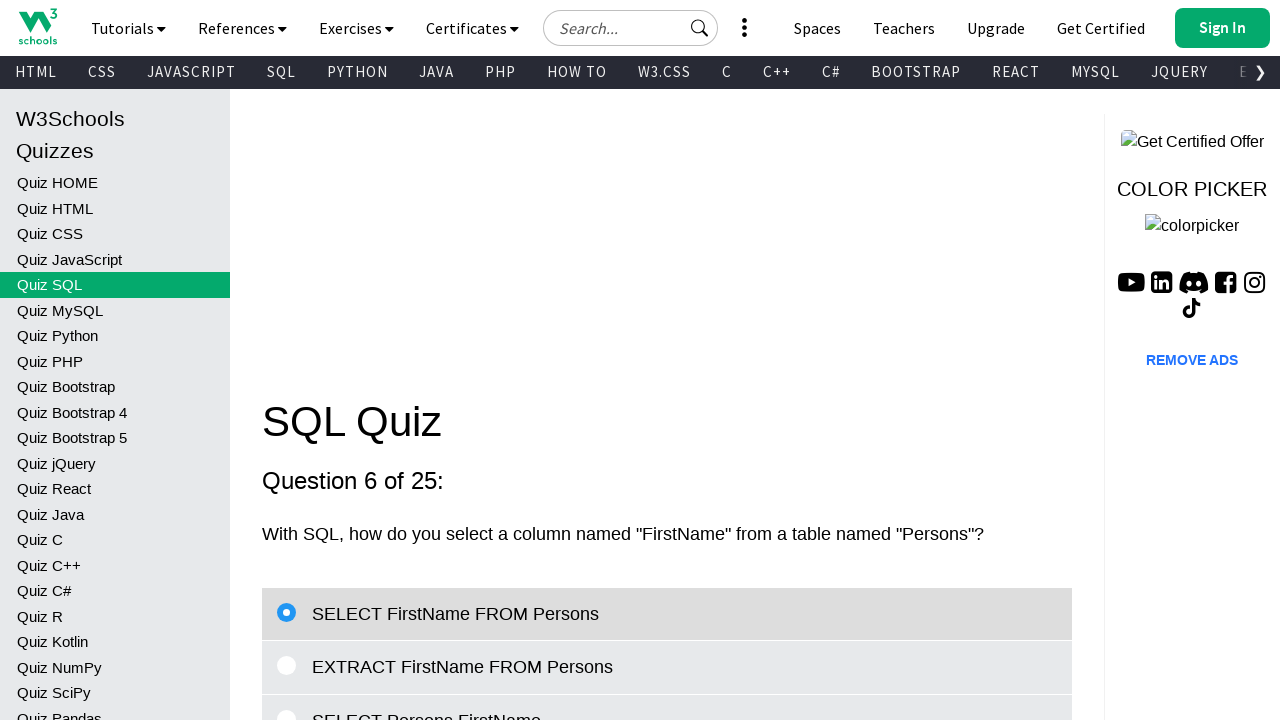

Clicked Next button to proceed to question 7 at (319, 360) on xpath=//button[contains(text(),'Next ❯')]
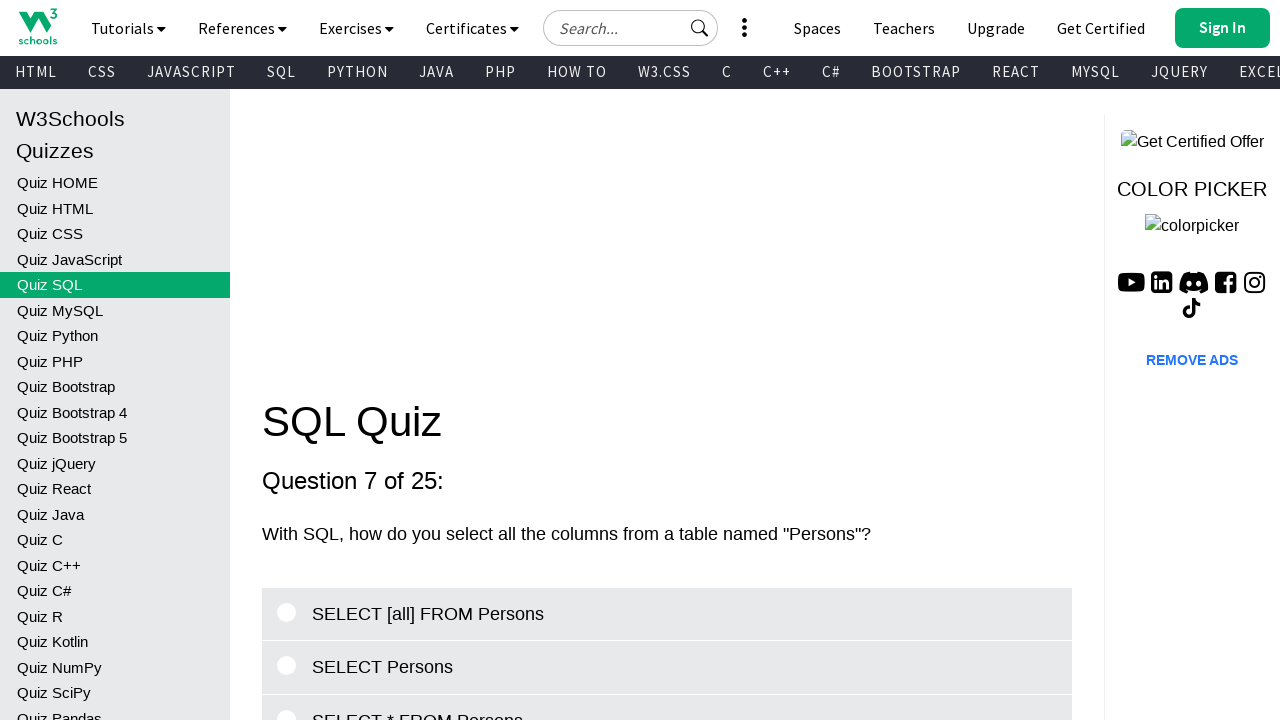

Selected second option for question 7 at (667, 614) on label#label2
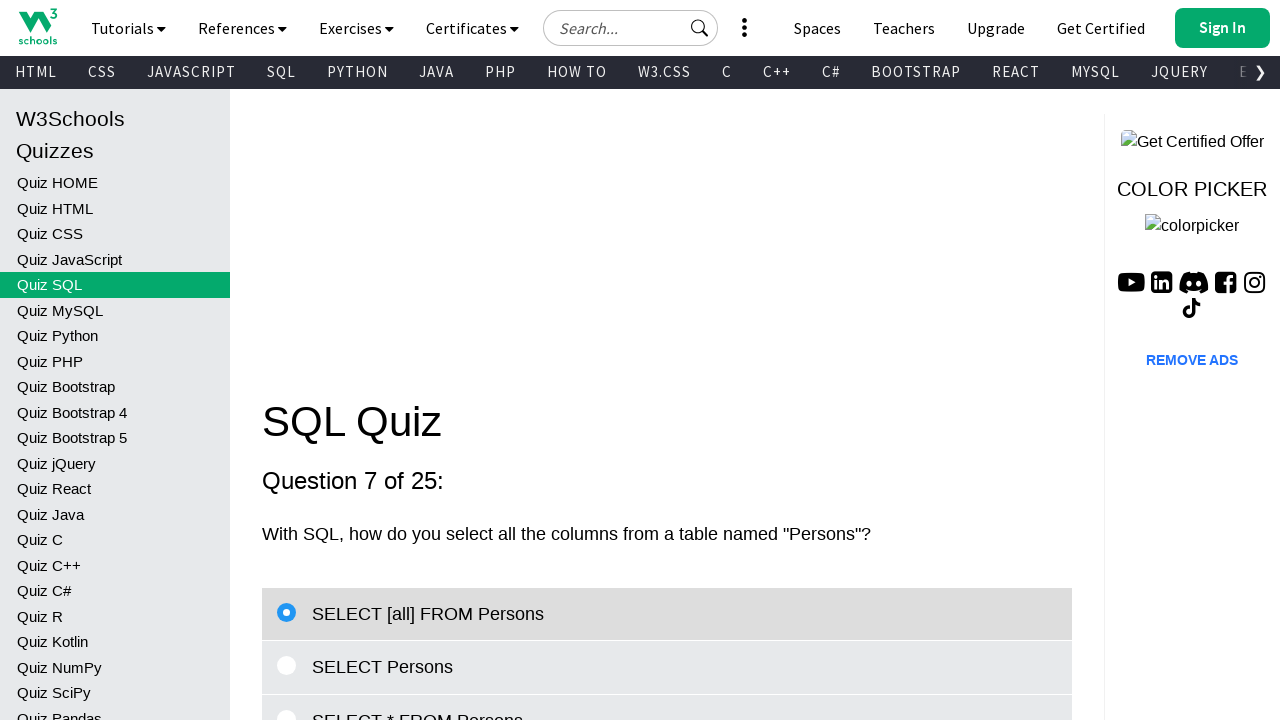

Clicked Next button to proceed to question 8 at (319, 361) on xpath=//button[contains(text(),'Next ❯')]
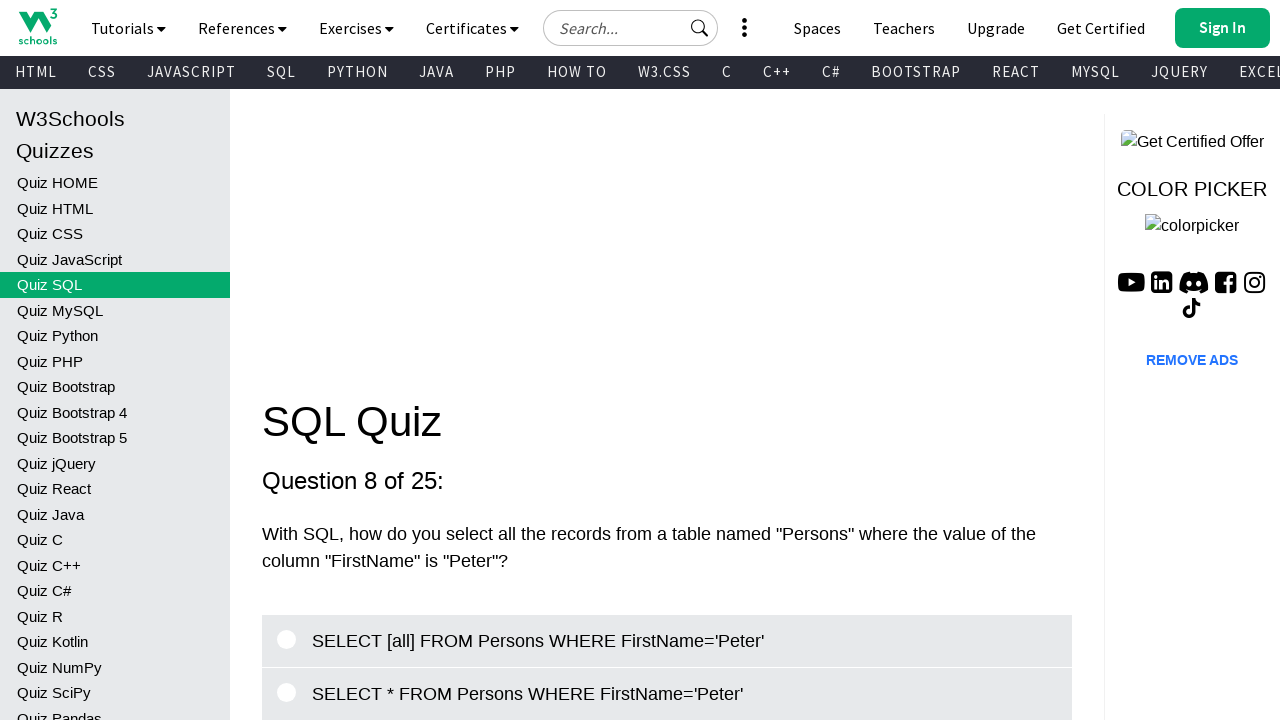

Selected second option for question 8 at (667, 641) on label#label2
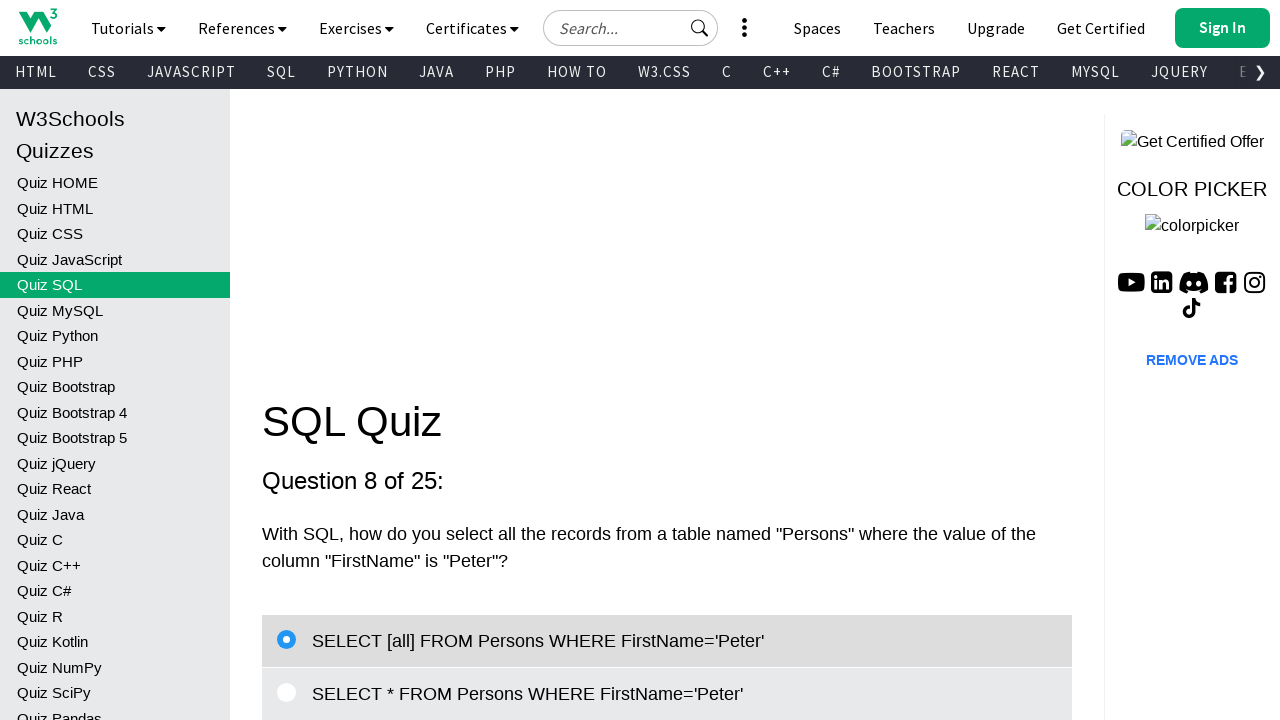

Clicked Next button to proceed to question 9 at (319, 361) on xpath=//button[contains(text(),'Next ❯')]
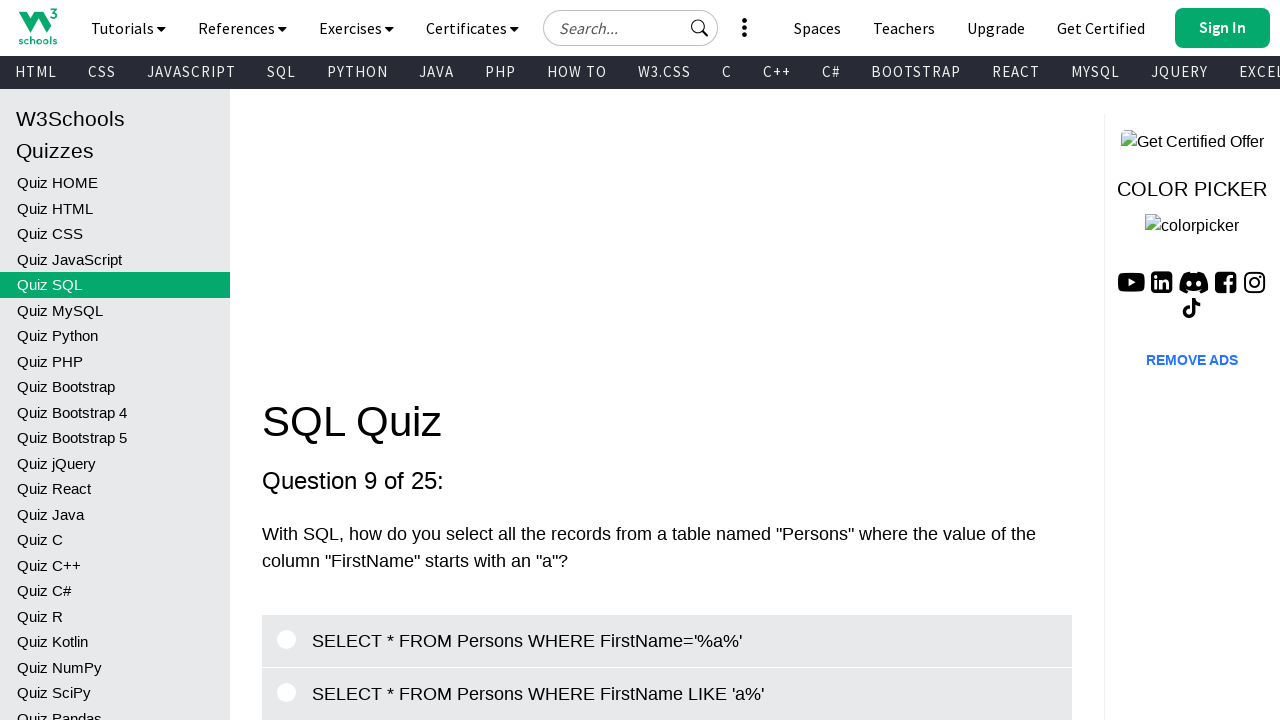

Selected second option for question 9 at (667, 641) on label#label2
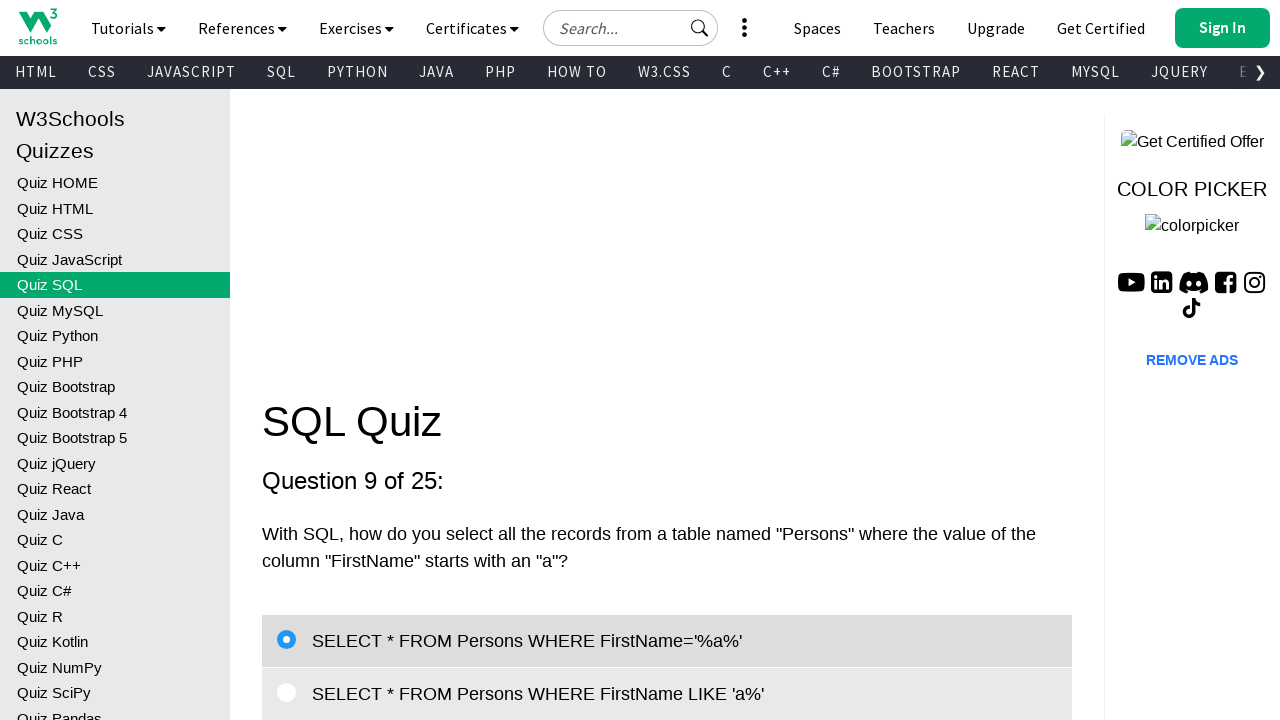

Clicked Next button to proceed to question 10 at (319, 361) on xpath=//button[contains(text(),'Next ❯')]
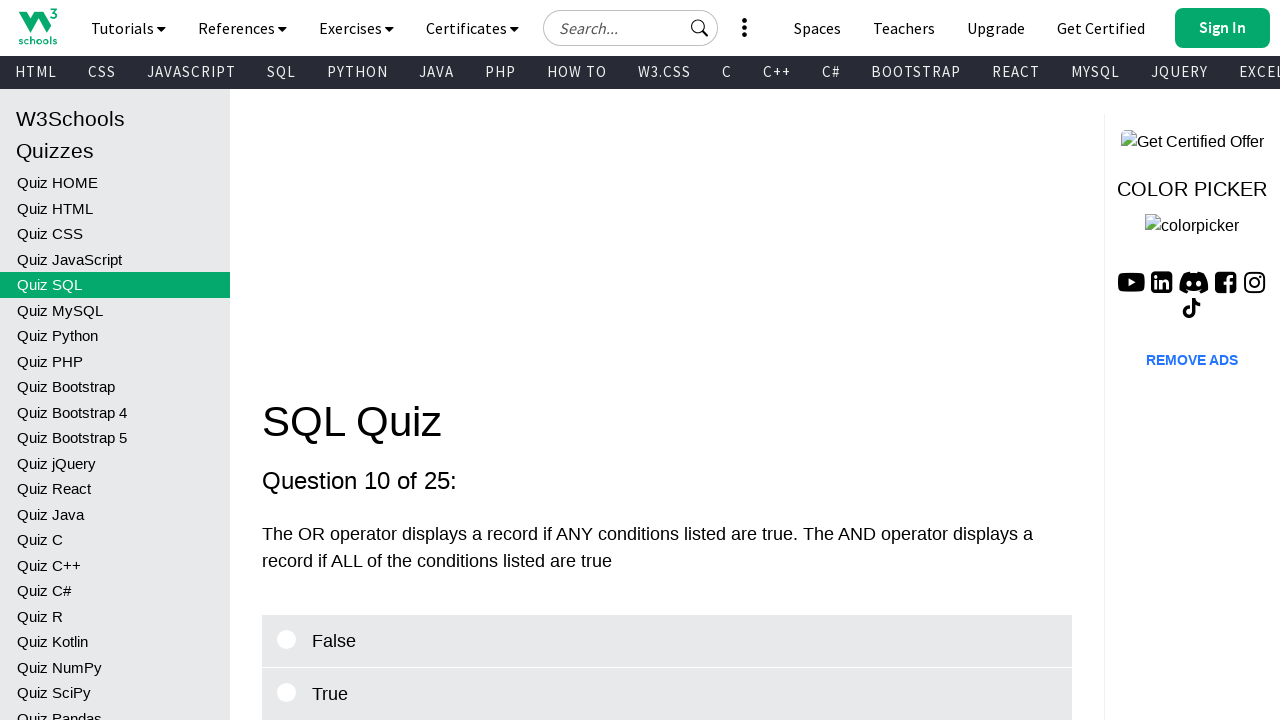

Selected second option for question 10 at (667, 641) on label#label2
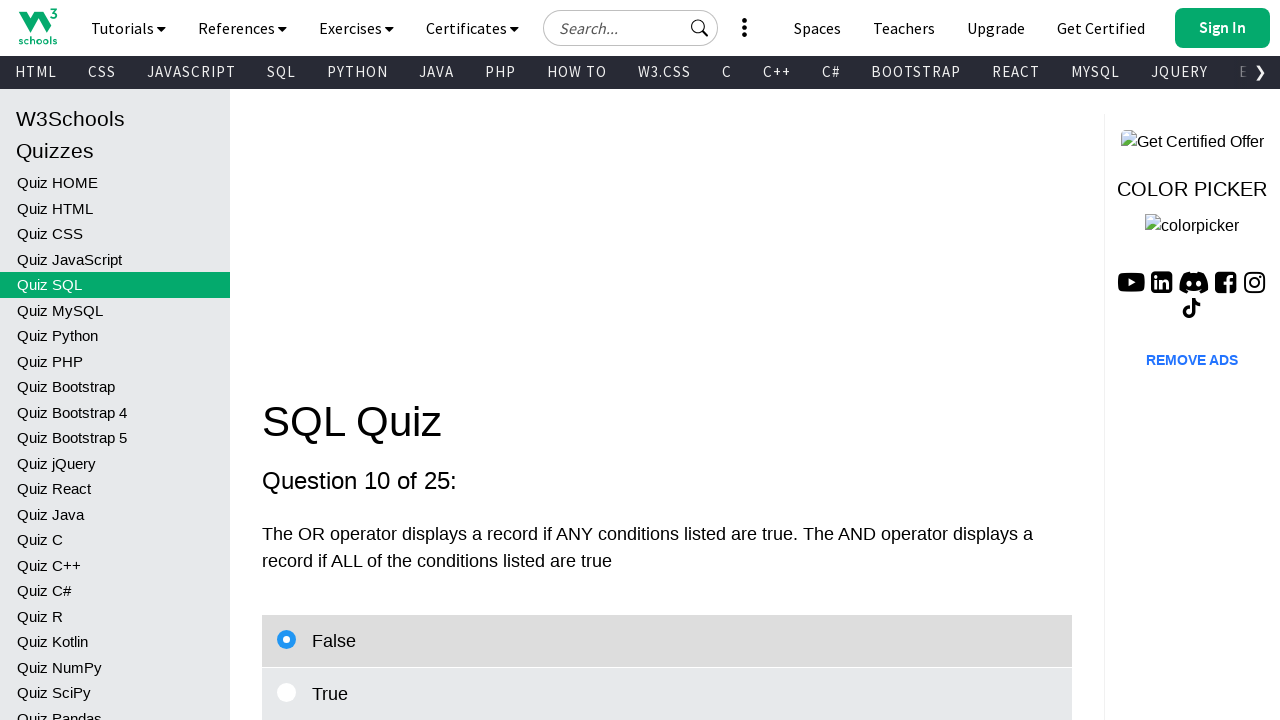

Clicked Next button to proceed to question 11 at (319, 361) on xpath=//button[contains(text(),'Next ❯')]
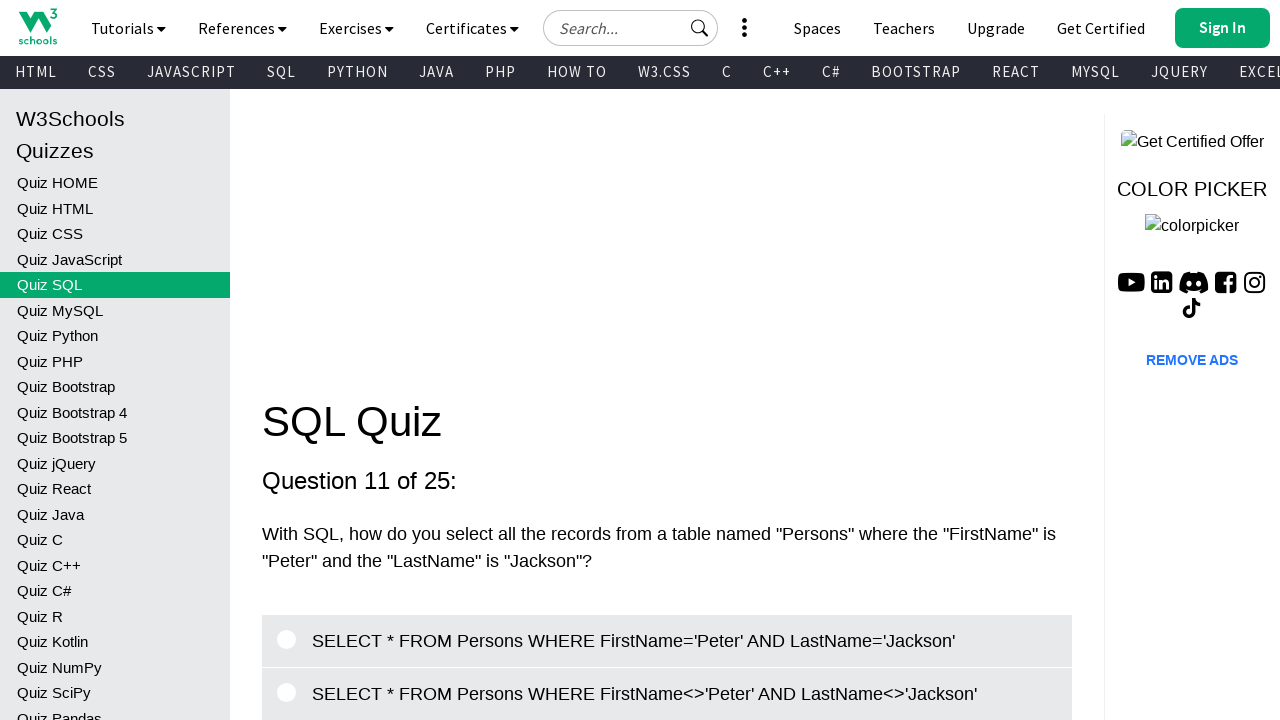

Selected second option for question 11 at (667, 641) on label#label2
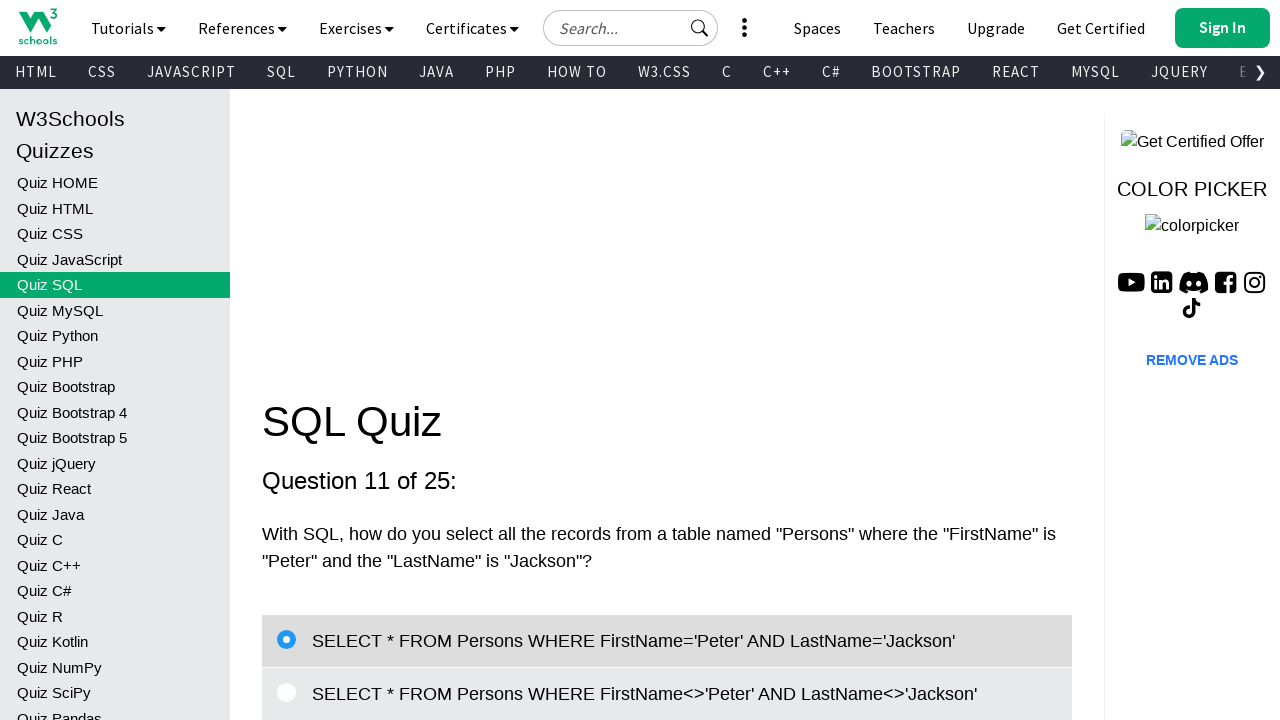

Clicked Next button to proceed to question 12 at (319, 360) on xpath=//button[contains(text(),'Next ❯')]
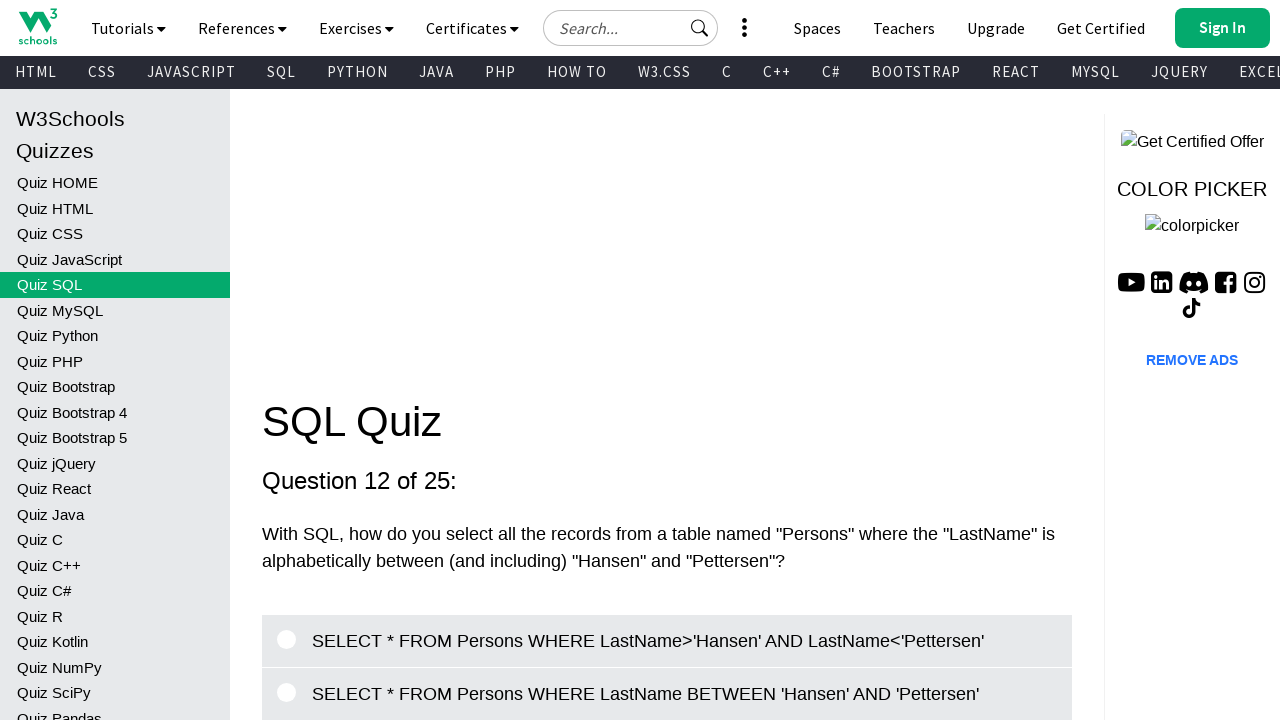

Selected second option for question 12 at (667, 641) on label#label2
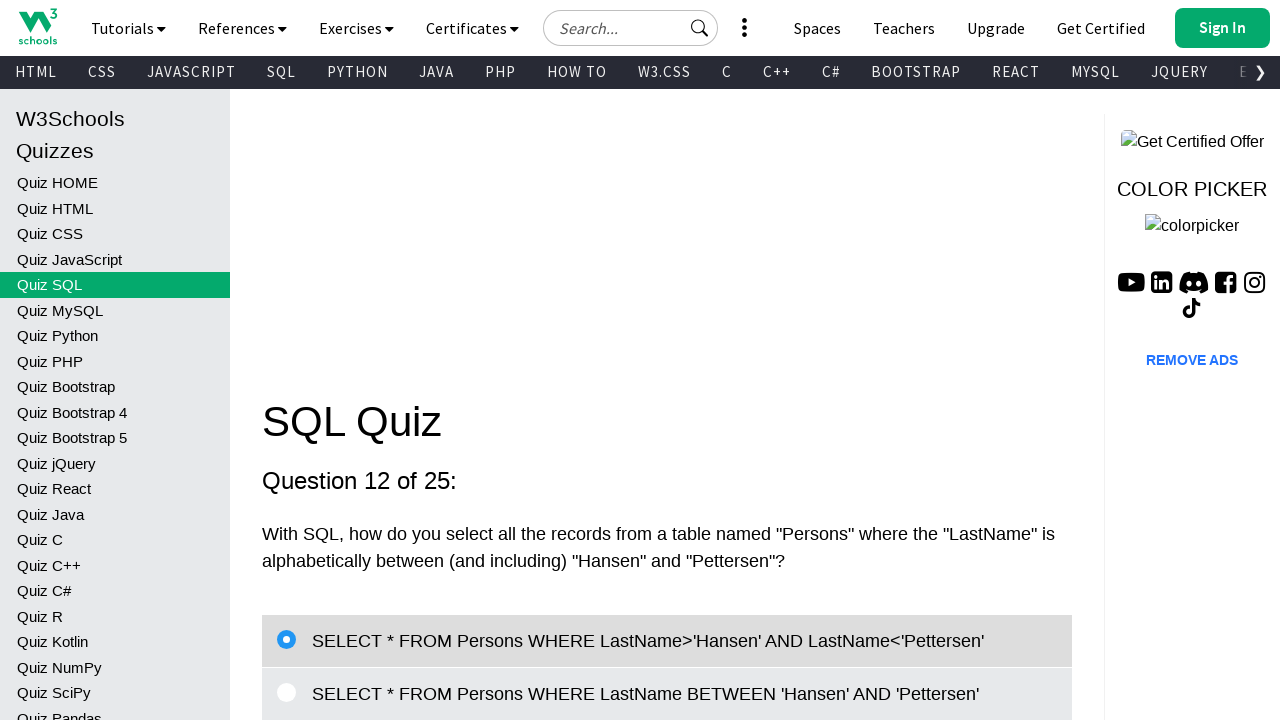

Clicked Next button to proceed to question 13 at (319, 360) on xpath=//button[contains(text(),'Next ❯')]
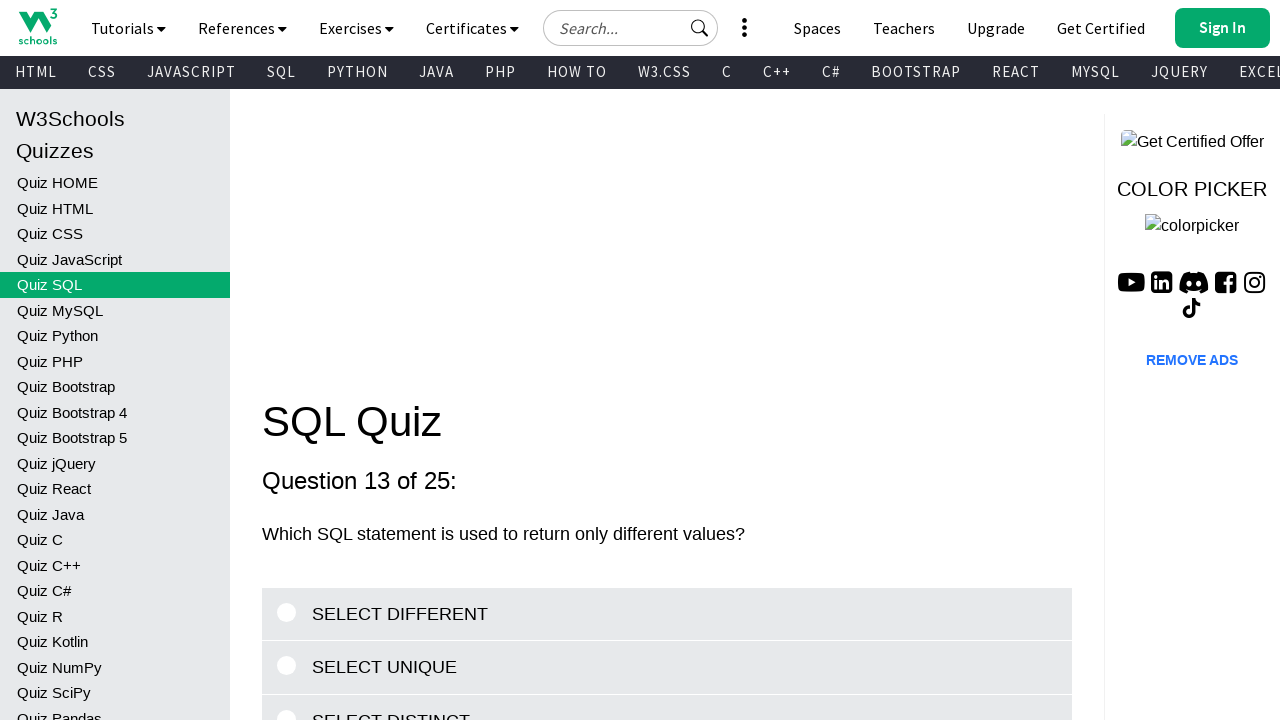

Selected second option for question 13 at (667, 668) on label#label2
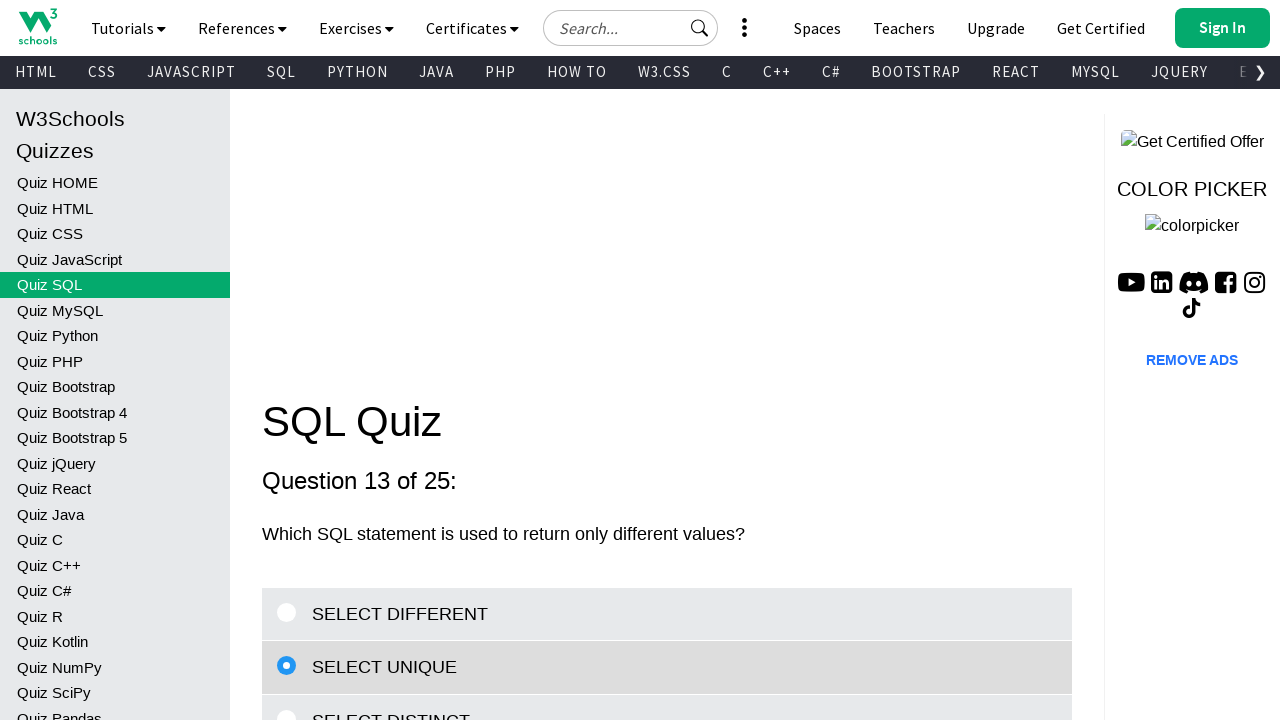

Clicked Next button to proceed to question 14 at (319, 360) on xpath=//button[contains(text(),'Next ❯')]
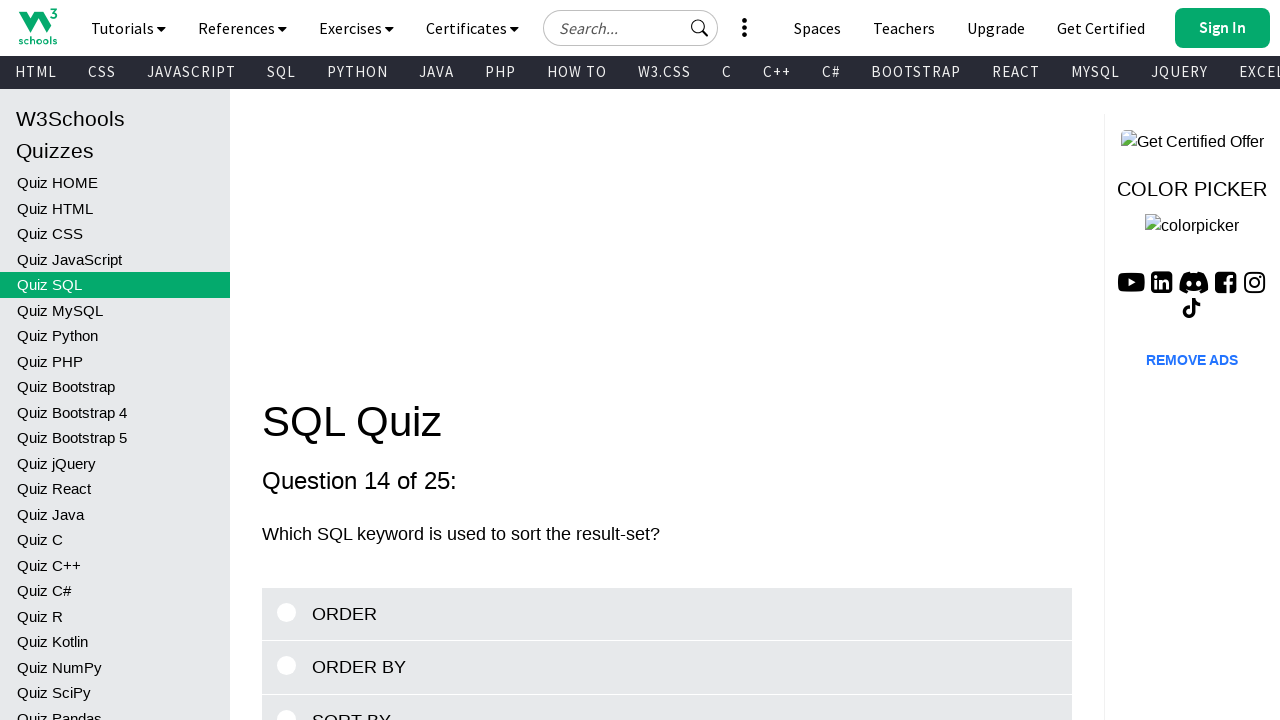

Selected second option for question 14 at (667, 694) on label#label2
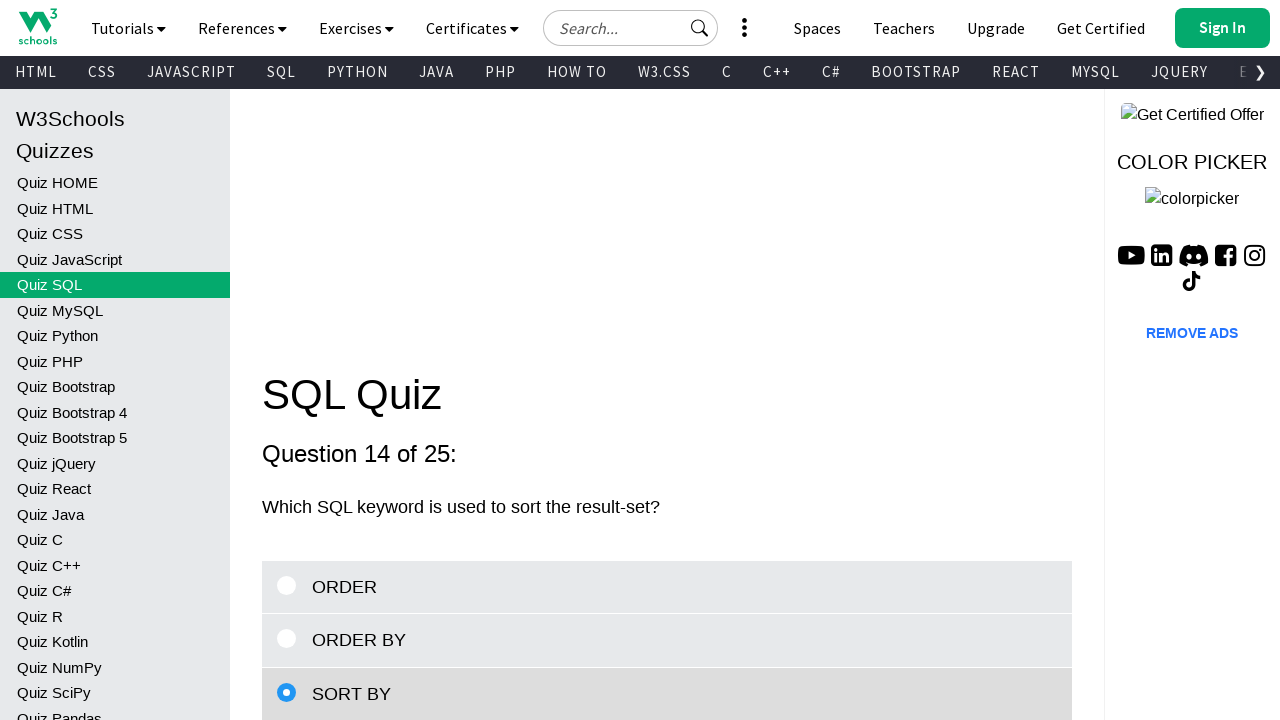

Clicked Next button to proceed to question 15 at (319, 361) on xpath=//button[contains(text(),'Next ❯')]
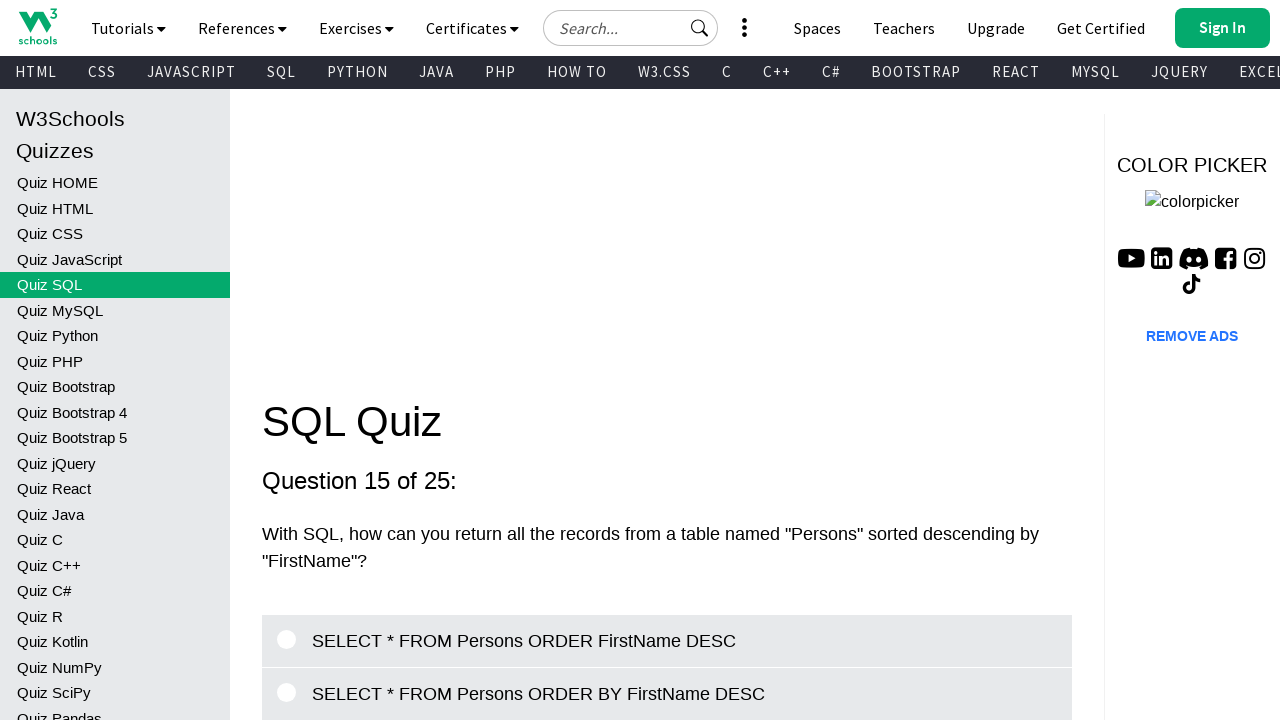

Selected second option for question 15 at (667, 360) on label#label2
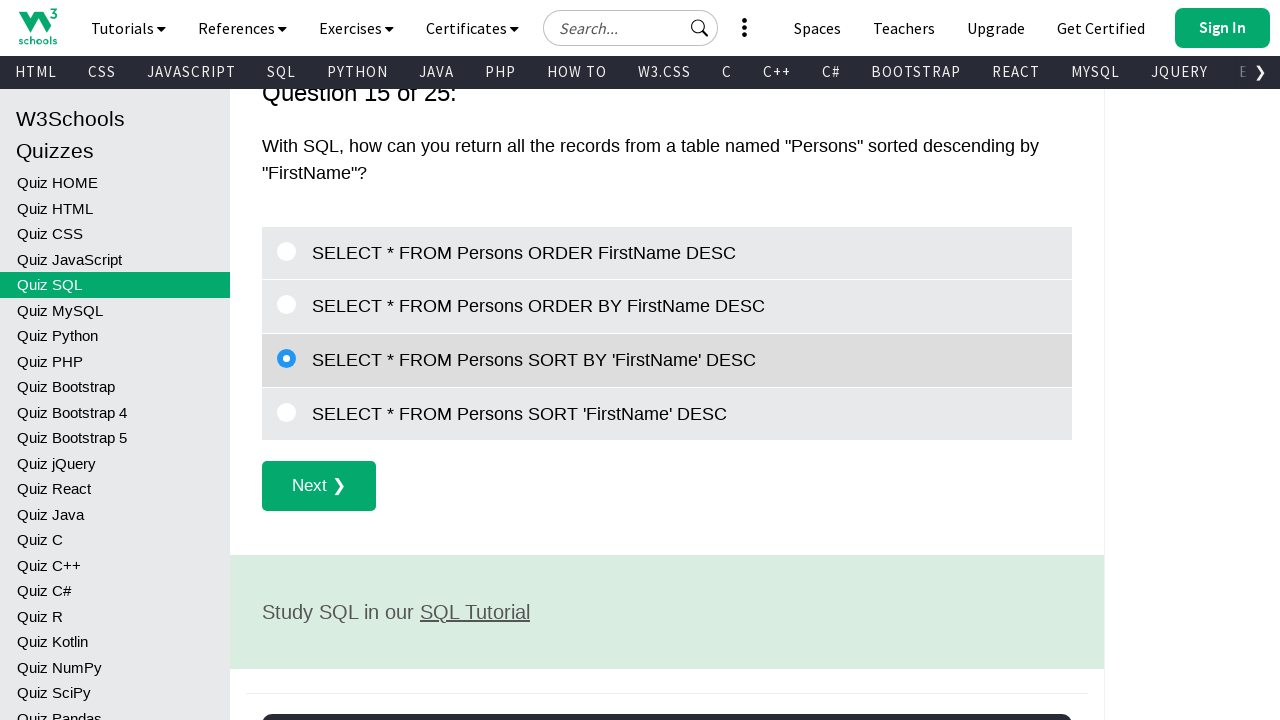

Clicked Next button to proceed to question 16 at (319, 486) on xpath=//button[contains(text(),'Next ❯')]
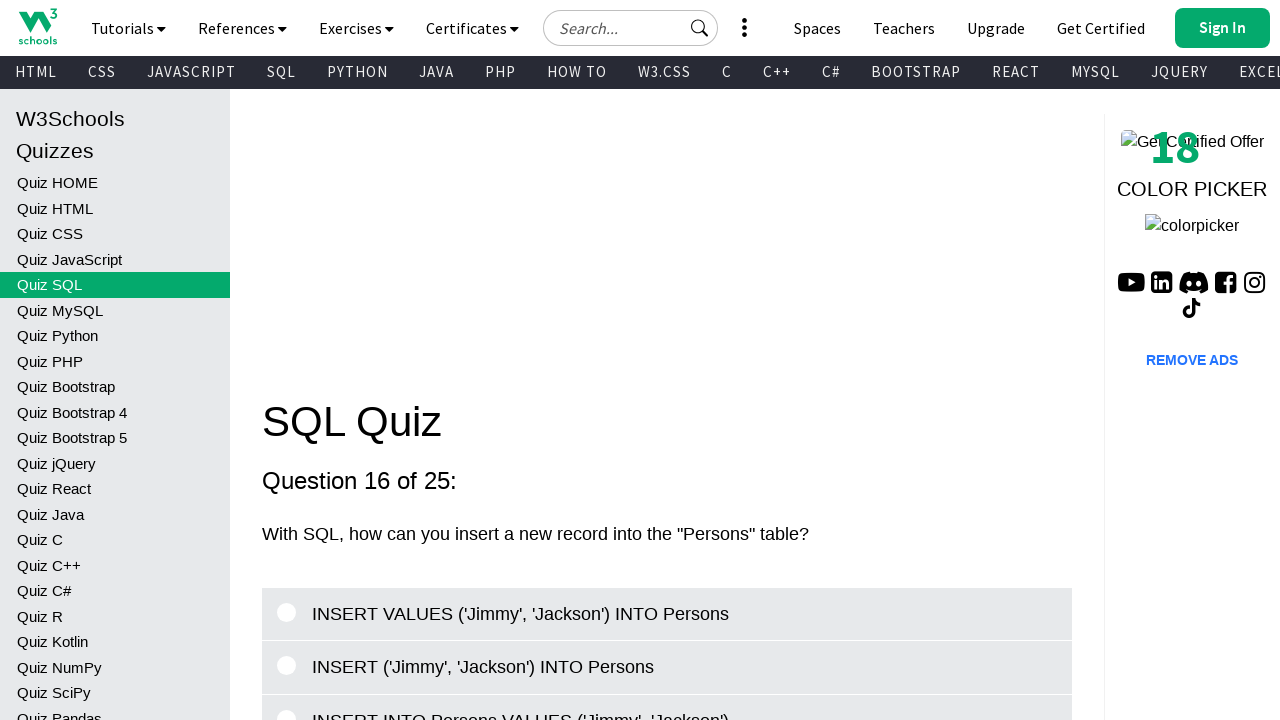

Selected second option for question 16 at (667, 694) on label#label2
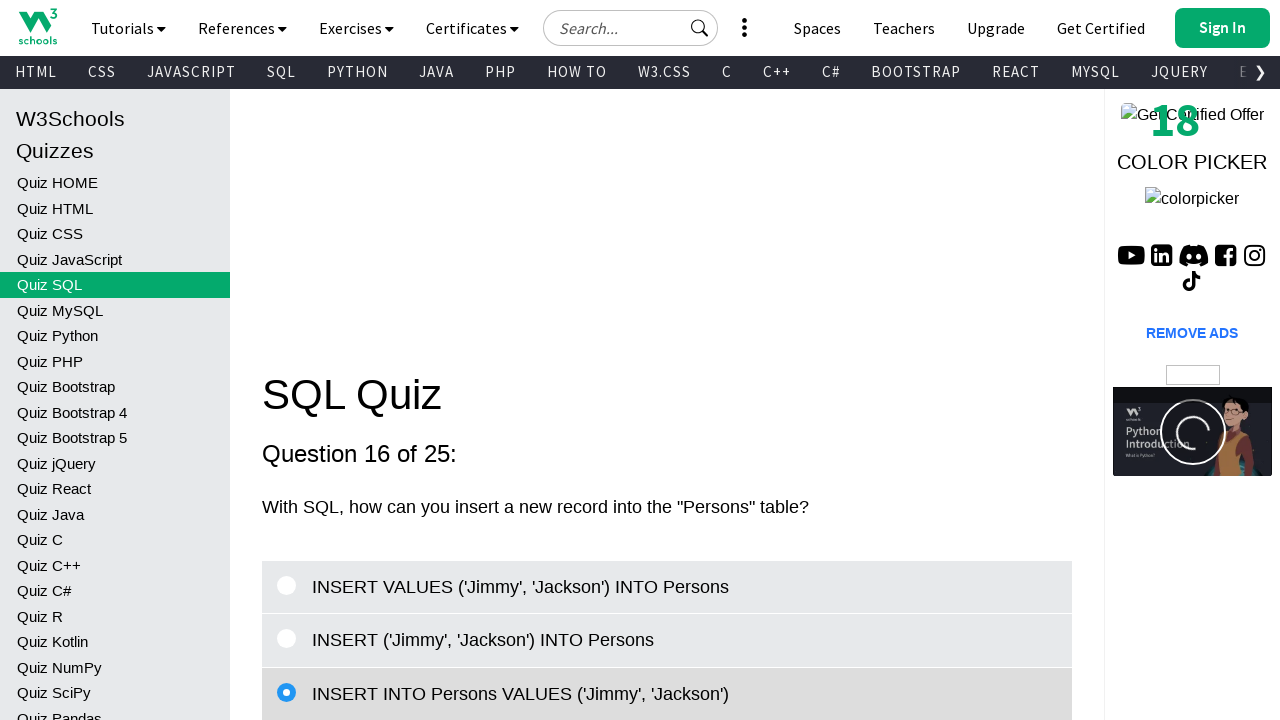

Clicked Next button to proceed to question 17 at (319, 360) on xpath=//button[contains(text(),'Next ❯')]
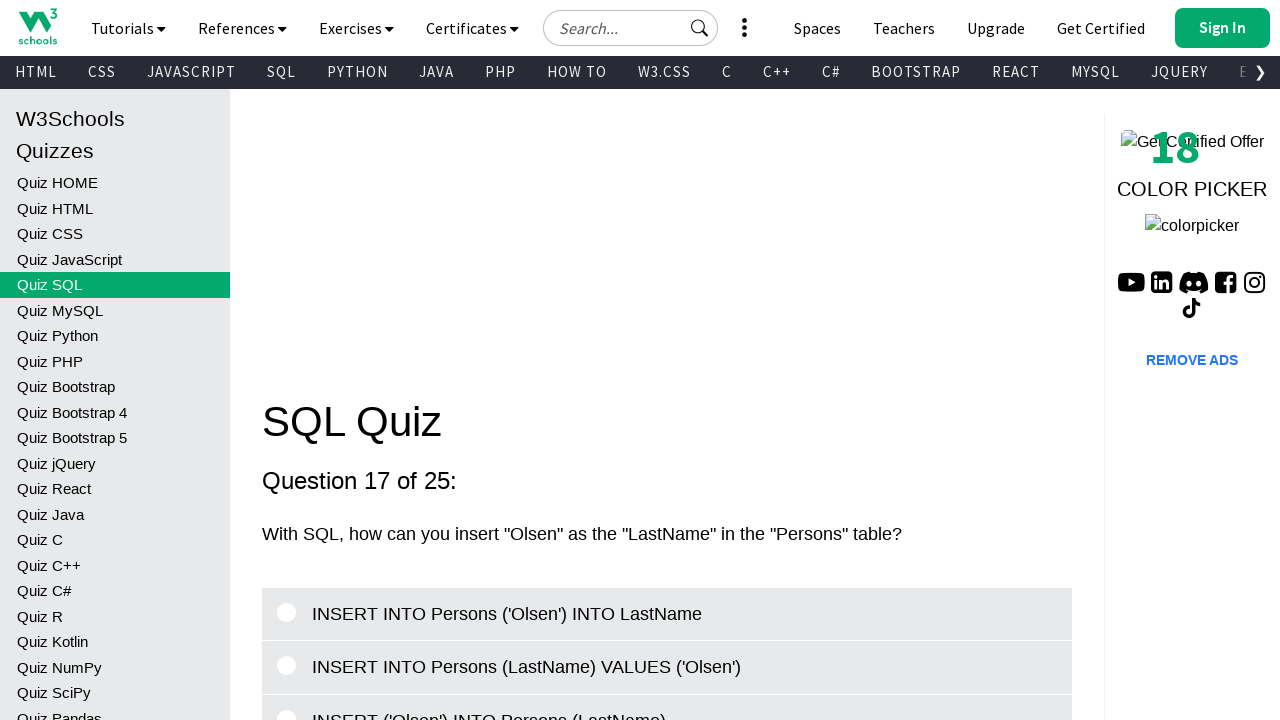

Selected second option for question 17 at (667, 694) on label#label2
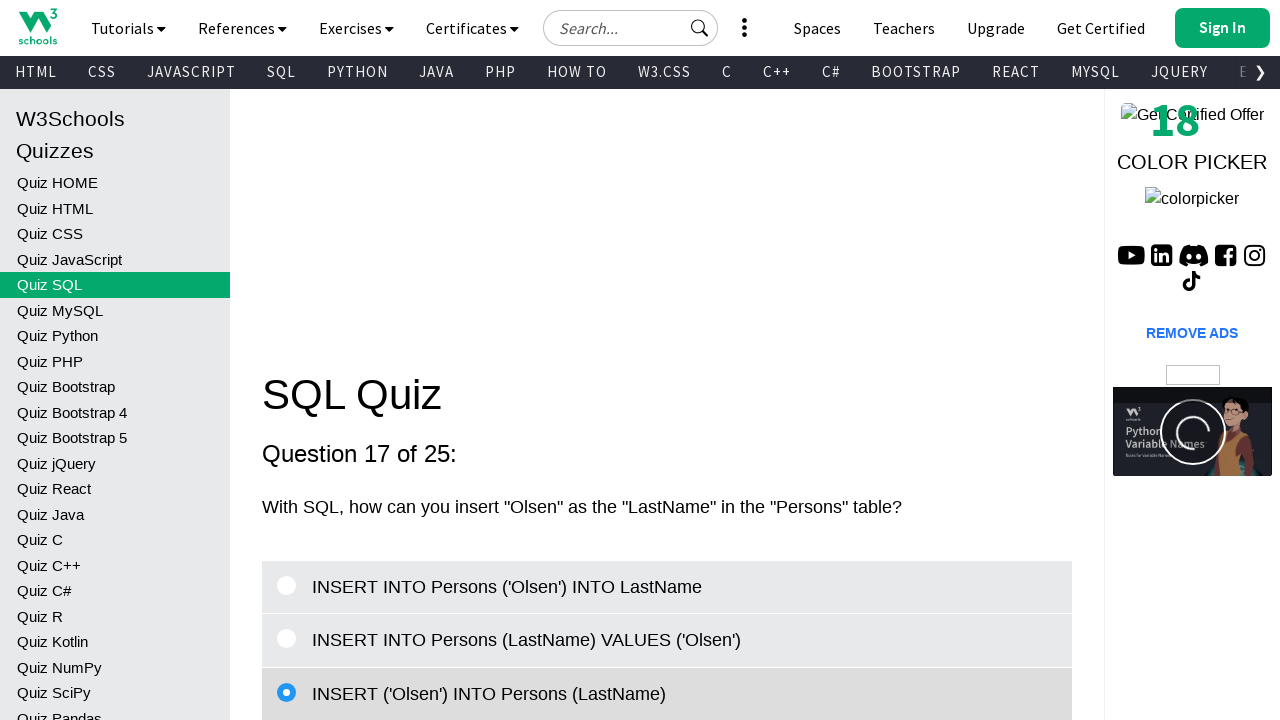

Clicked Next button to proceed to question 18 at (319, 360) on xpath=//button[contains(text(),'Next ❯')]
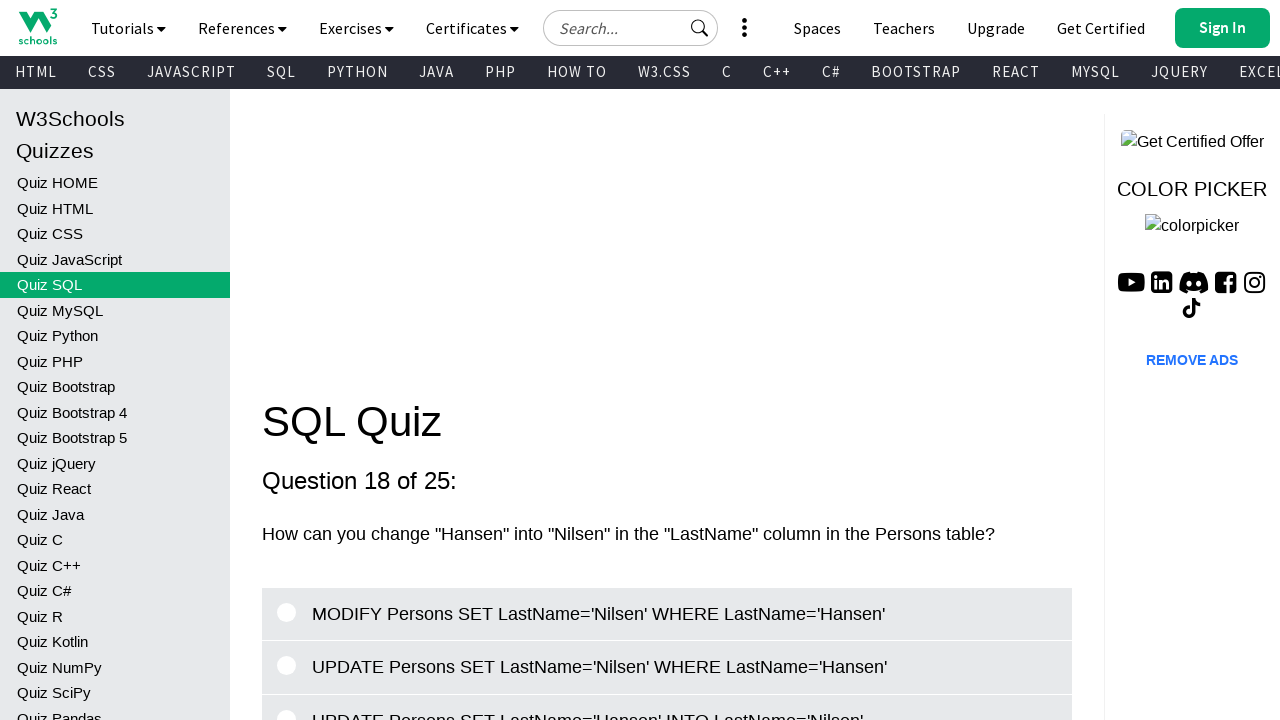

Selected second option for question 18 at (667, 614) on label#label2
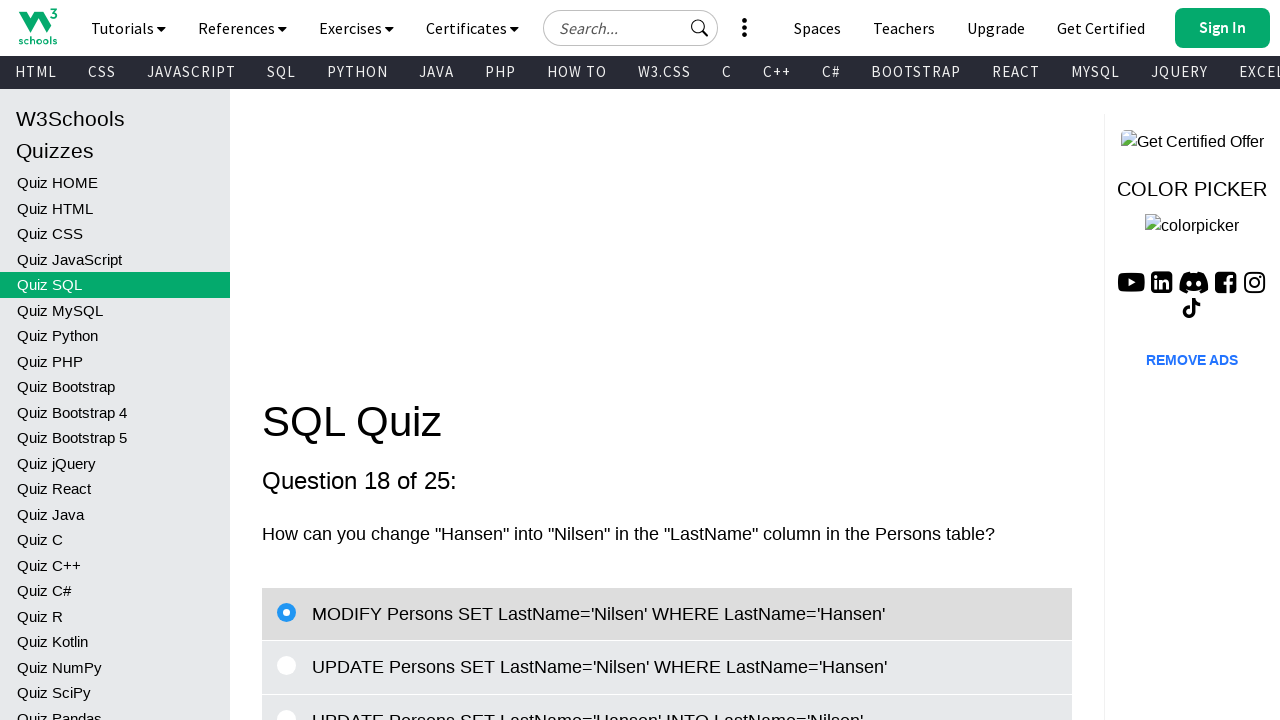

Clicked Next button to proceed to question 19 at (319, 361) on xpath=//button[contains(text(),'Next ❯')]
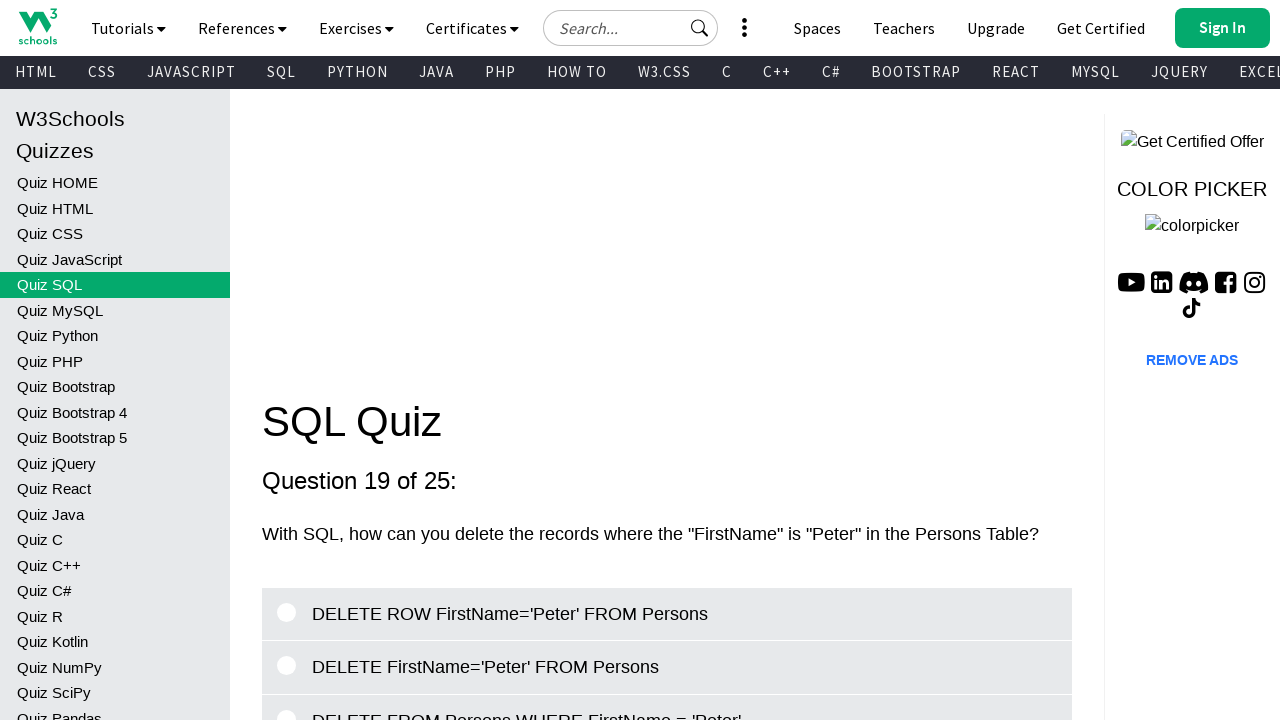

Selected second option for question 19 at (667, 614) on label#label2
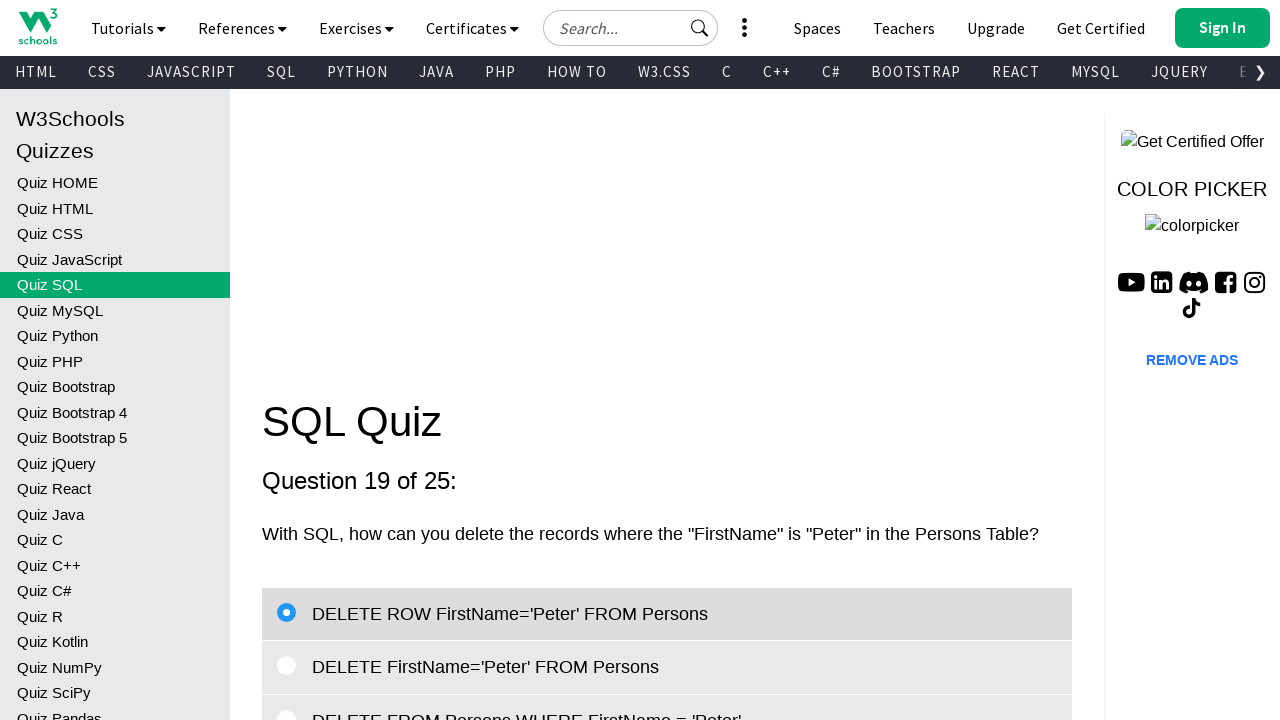

Clicked Next button to proceed to question 20 at (319, 360) on xpath=//button[contains(text(),'Next ❯')]
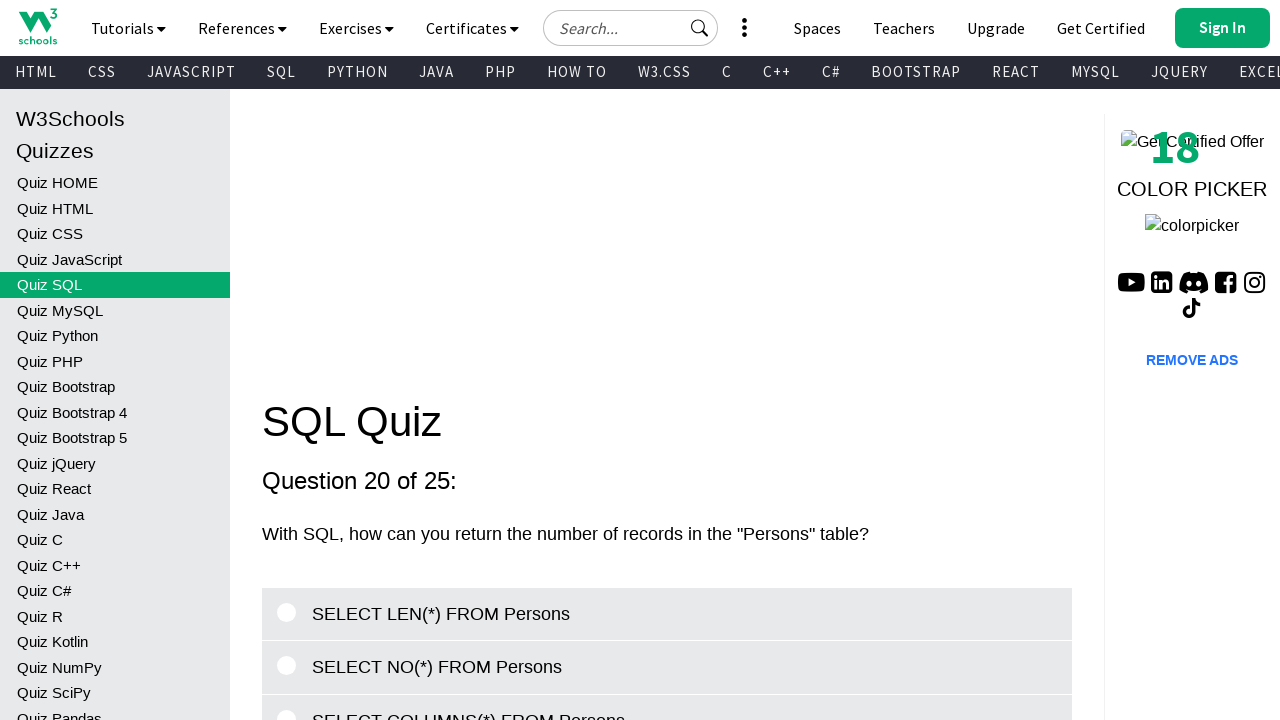

Selected second option for question 20 at (667, 668) on label#label2
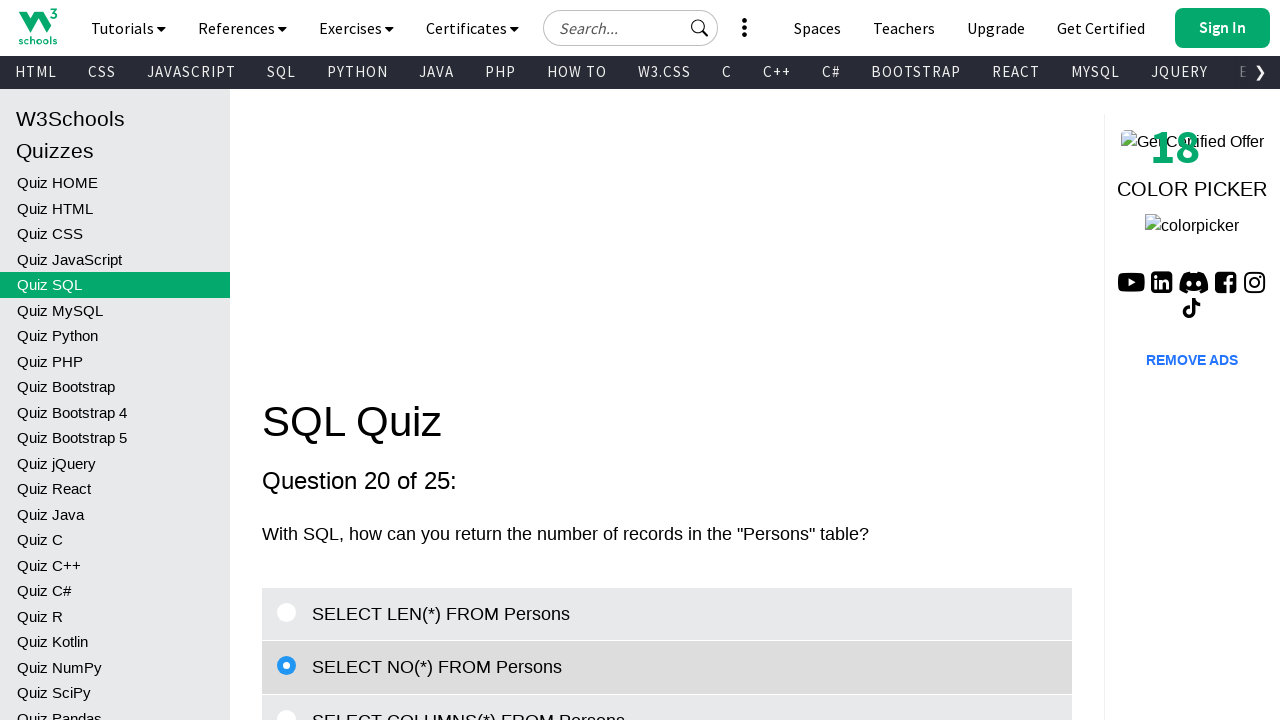

Clicked Next button to proceed to question 21 at (319, 361) on xpath=//button[contains(text(),'Next ❯')]
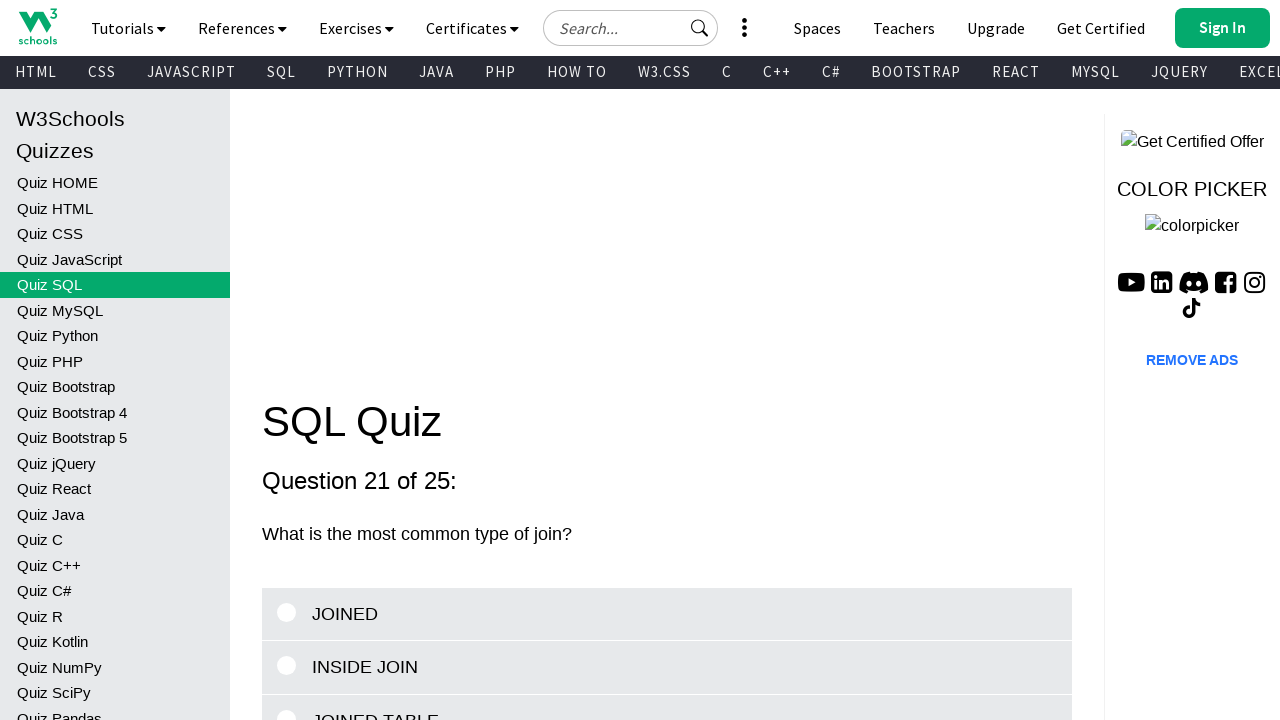

Selected second option for question 21 at (667, 361) on label#label2
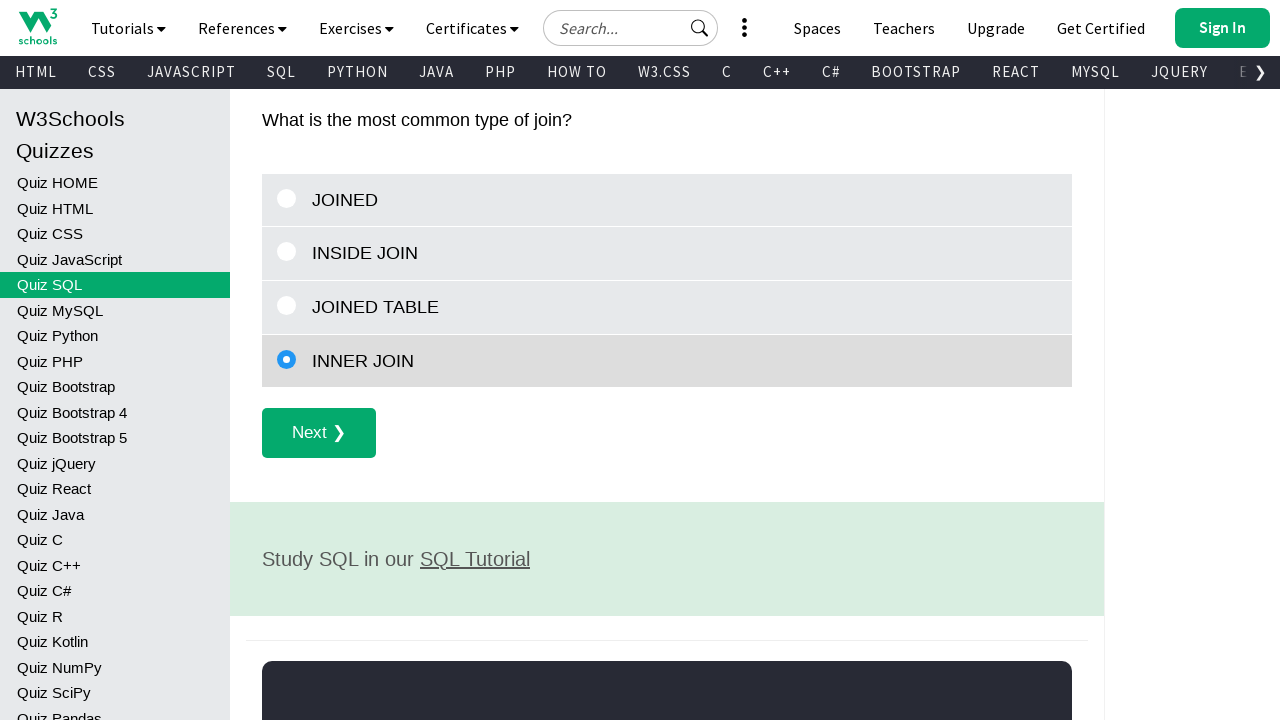

Clicked Next button to proceed to question 22 at (319, 433) on xpath=//button[contains(text(),'Next ❯')]
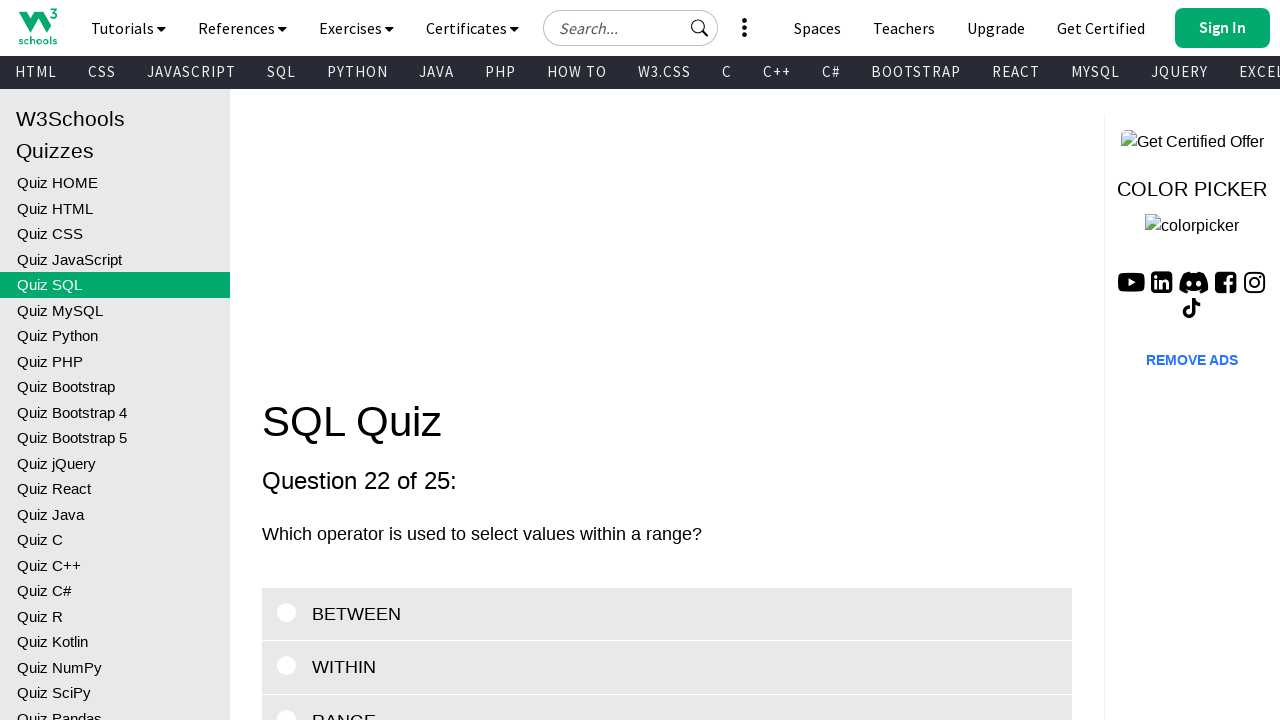

Selected second option for question 22 at (667, 668) on label#label2
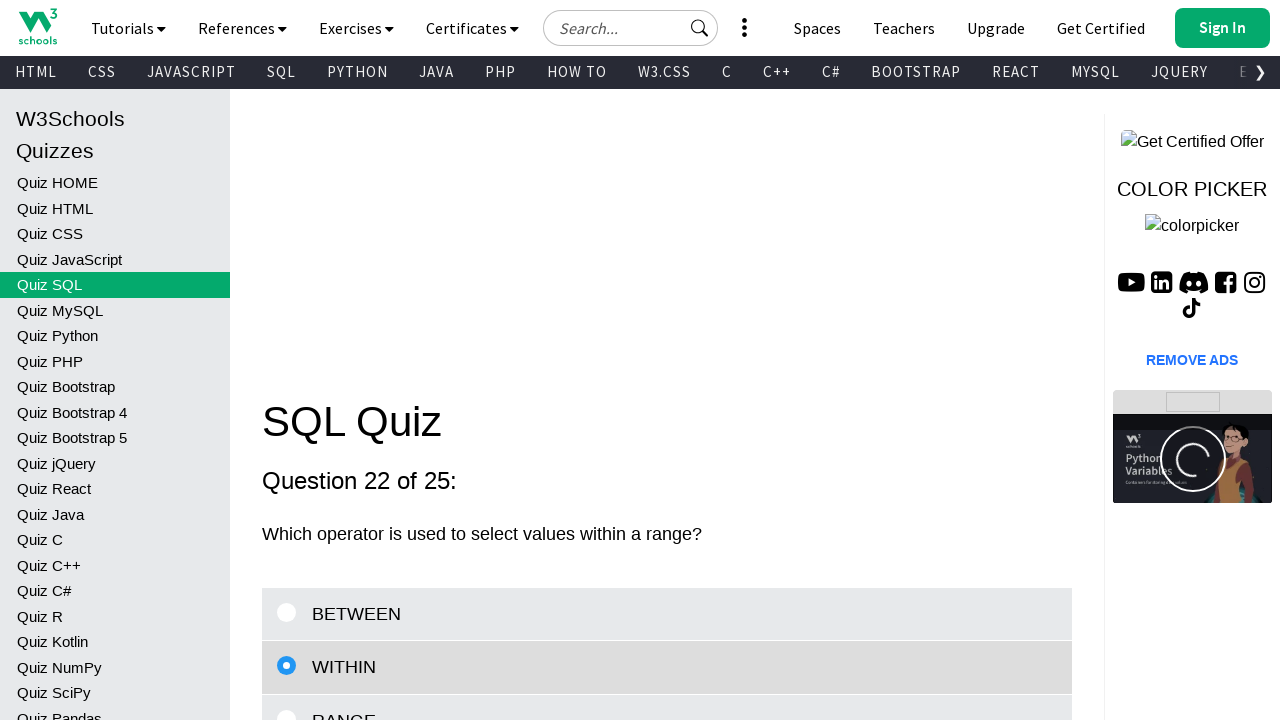

Clicked Next button to proceed to question 23 at (319, 360) on xpath=//button[contains(text(),'Next ❯')]
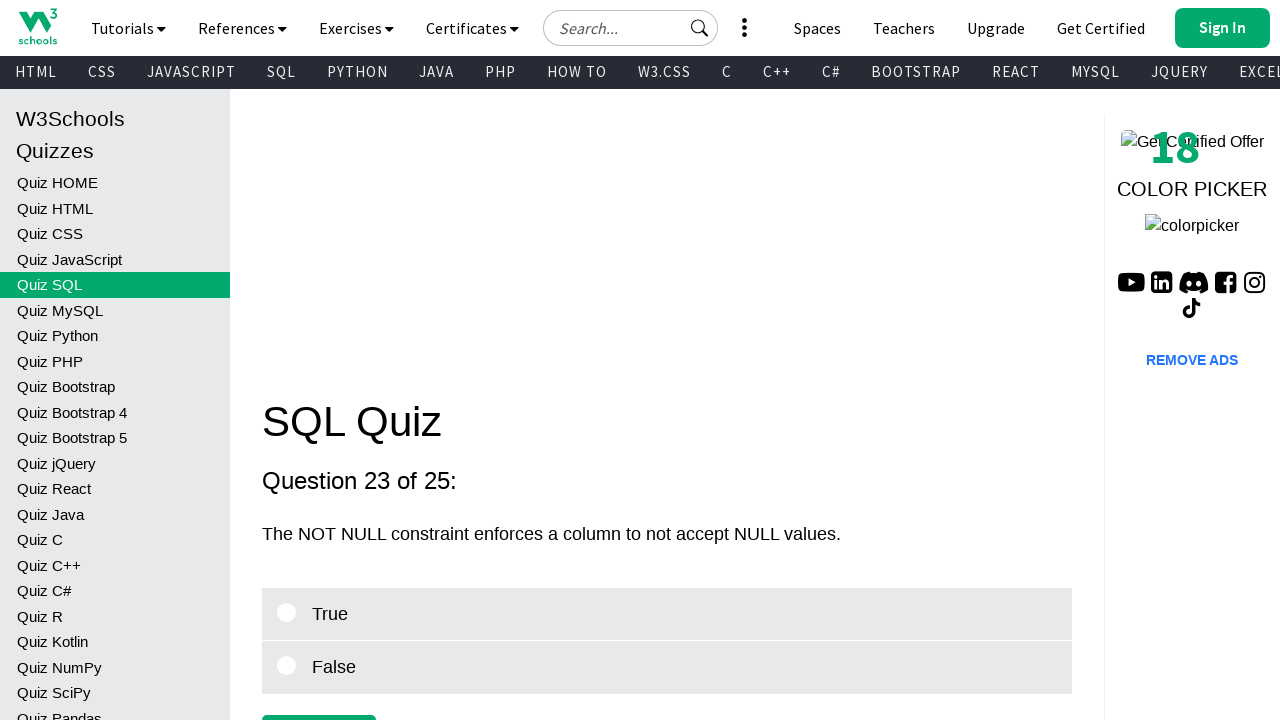

Selected second option for question 23 at (667, 668) on label#label2
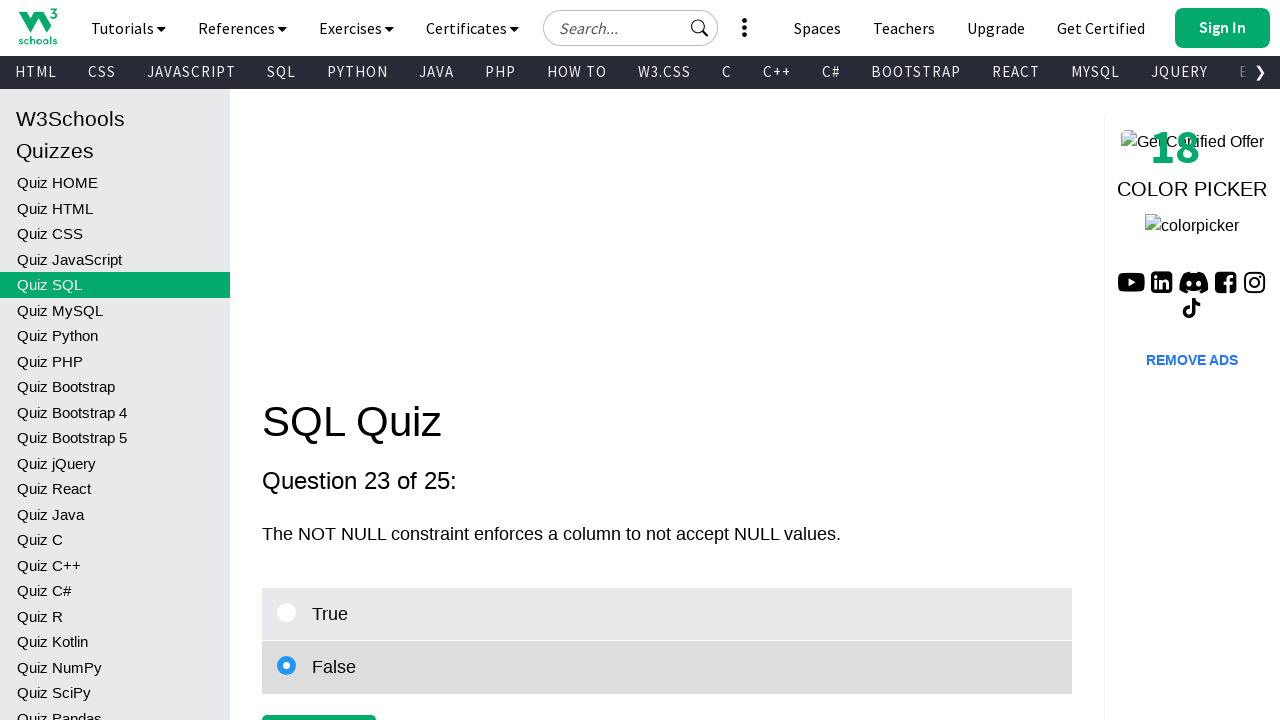

Clicked Next button to proceed to question 24 at (319, 695) on xpath=//button[contains(text(),'Next ❯')]
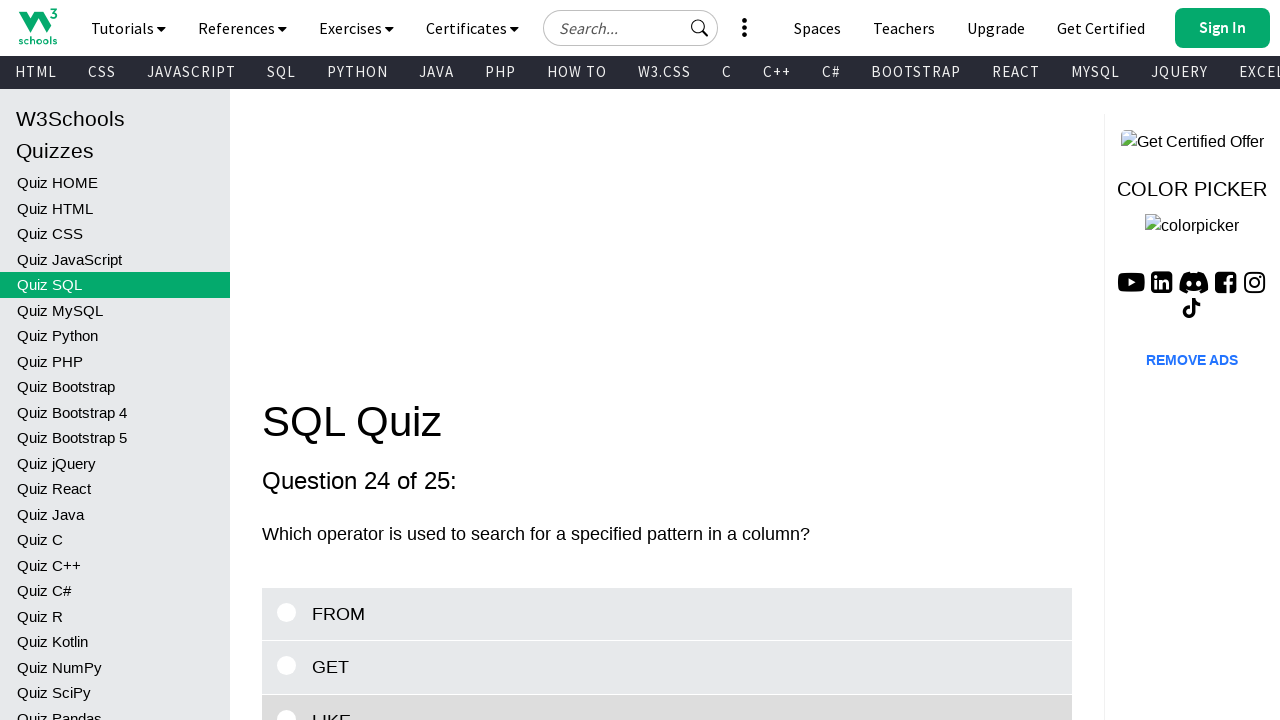

Selected second option for question 24 at (667, 668) on label#label2
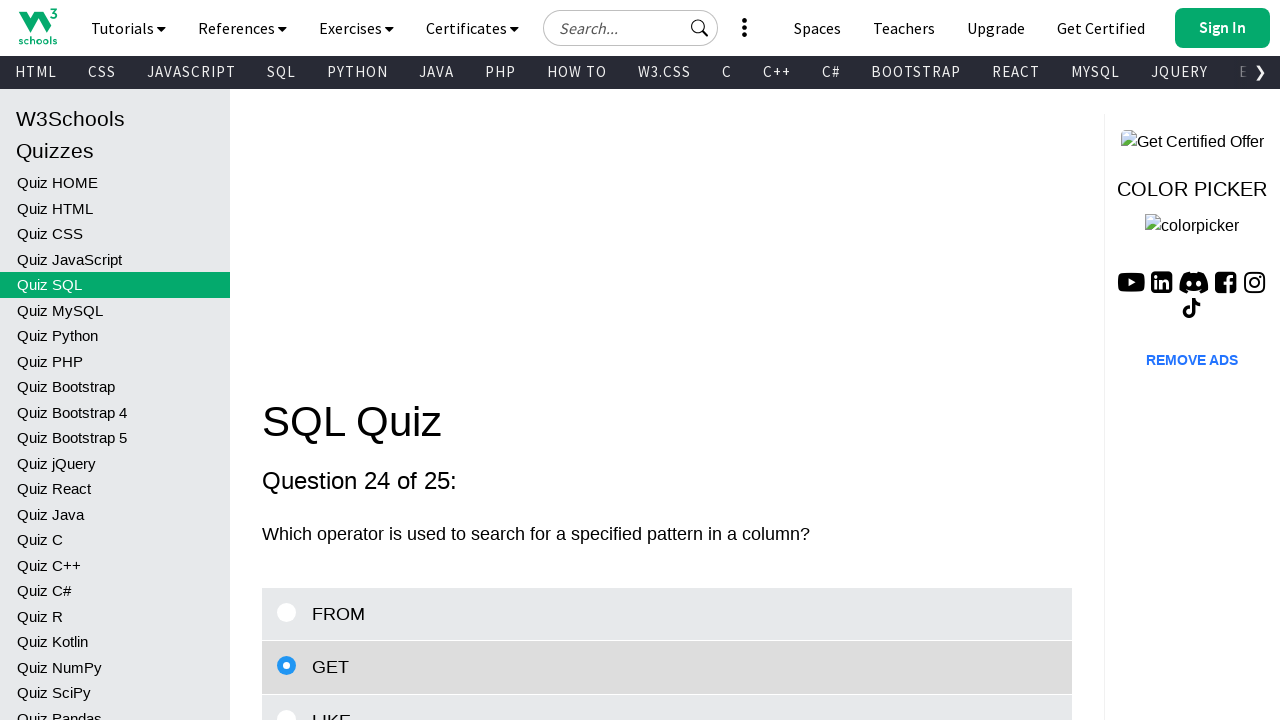

Clicked Next button to proceed to question 25 at (319, 360) on xpath=//button[contains(text(),'Next ❯')]
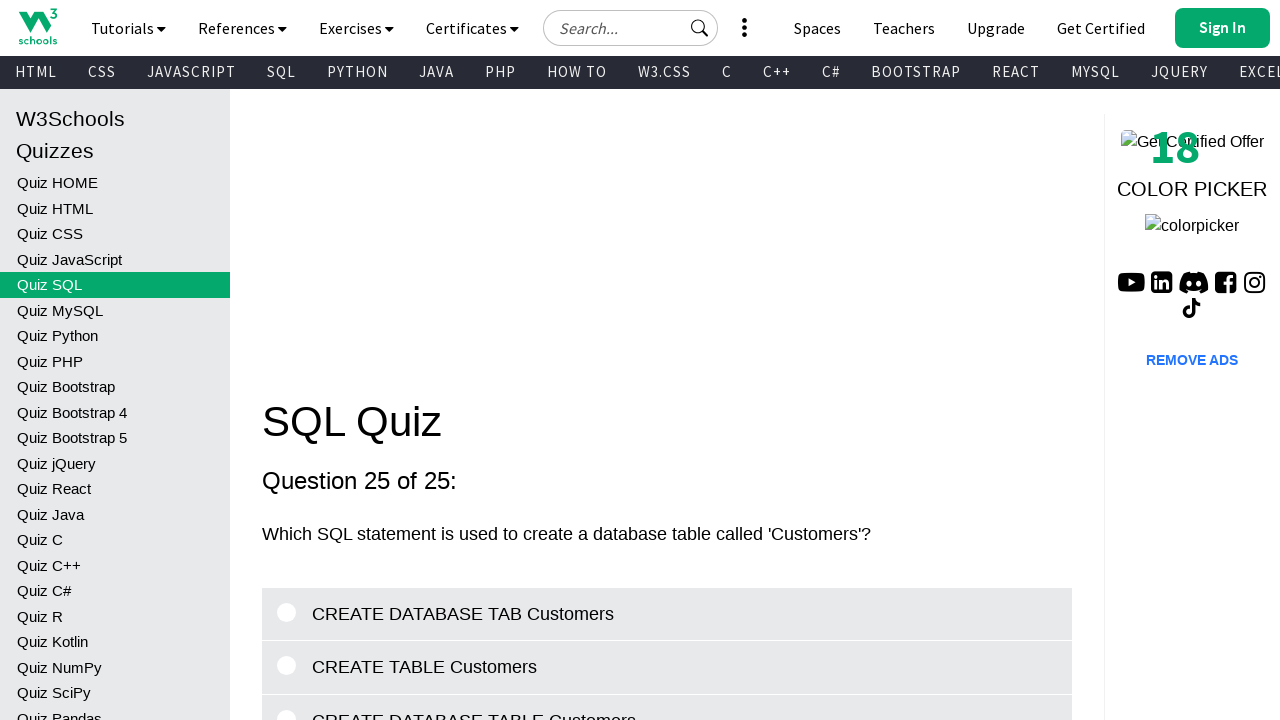

Selected second option for question 25 at (667, 614) on label#label2
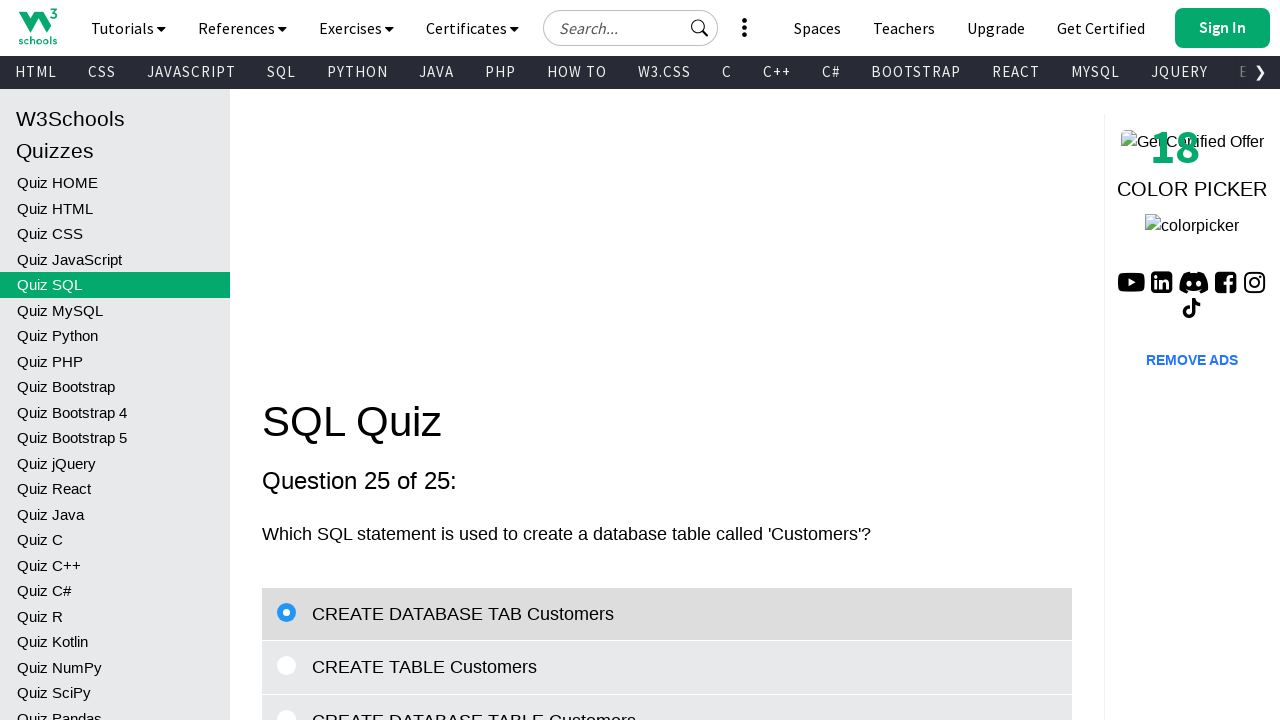

Clicked Next button to proceed to question 26 at (319, 361) on xpath=//button[contains(text(),'Next ❯')]
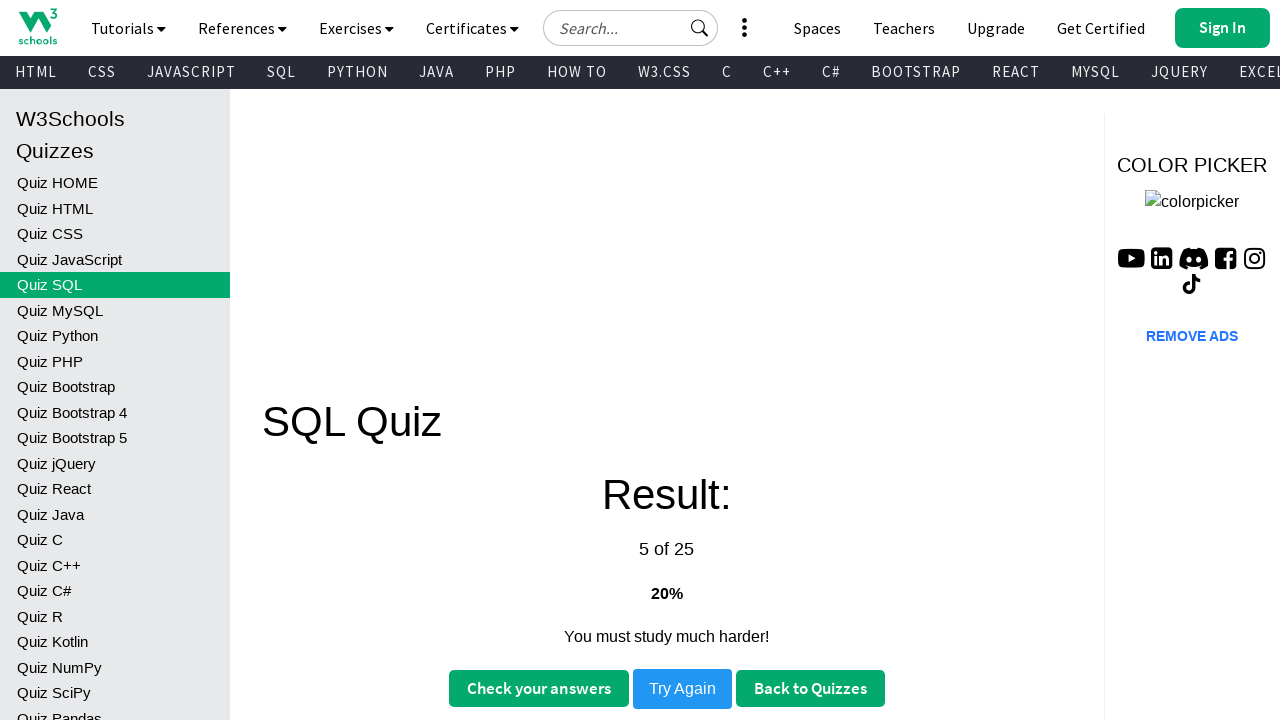

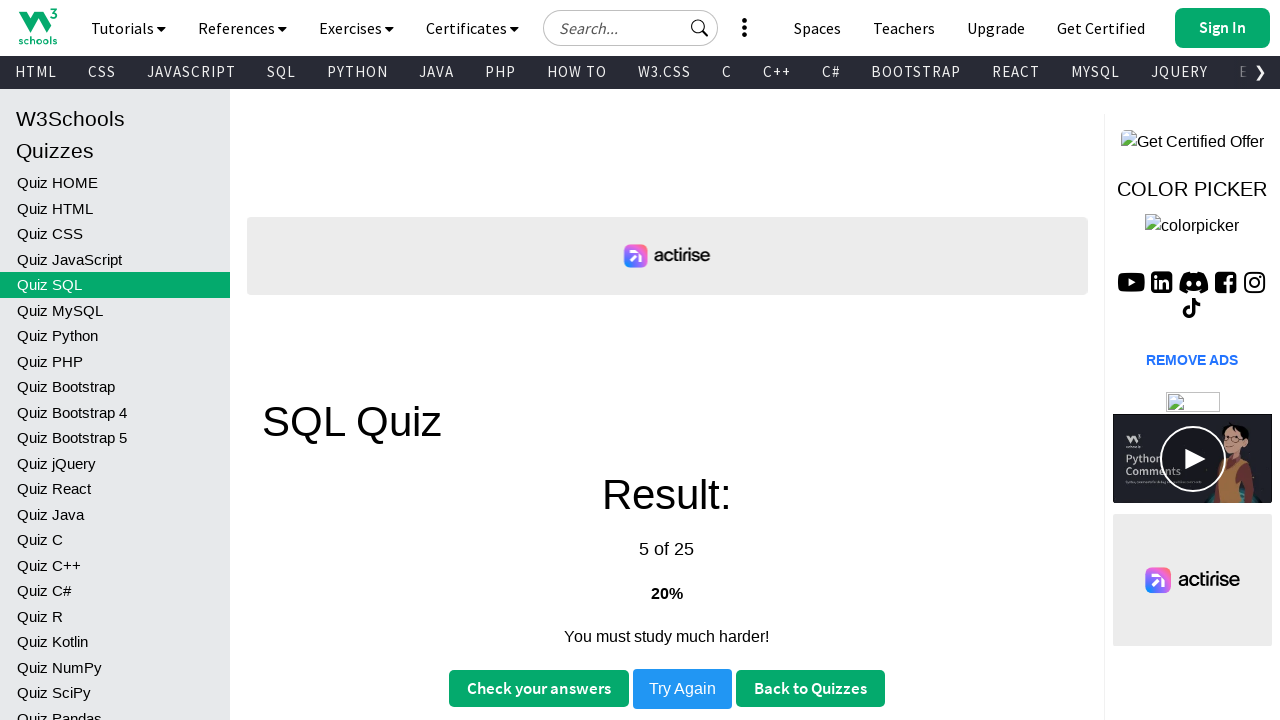